Tests a registration form by filling out all fields including personal information, contact details, gender, hobbies, language preferences, skills, country, date of birth, and password, then submits the form.

Starting URL: https://demo.automationtesting.in/Register.html

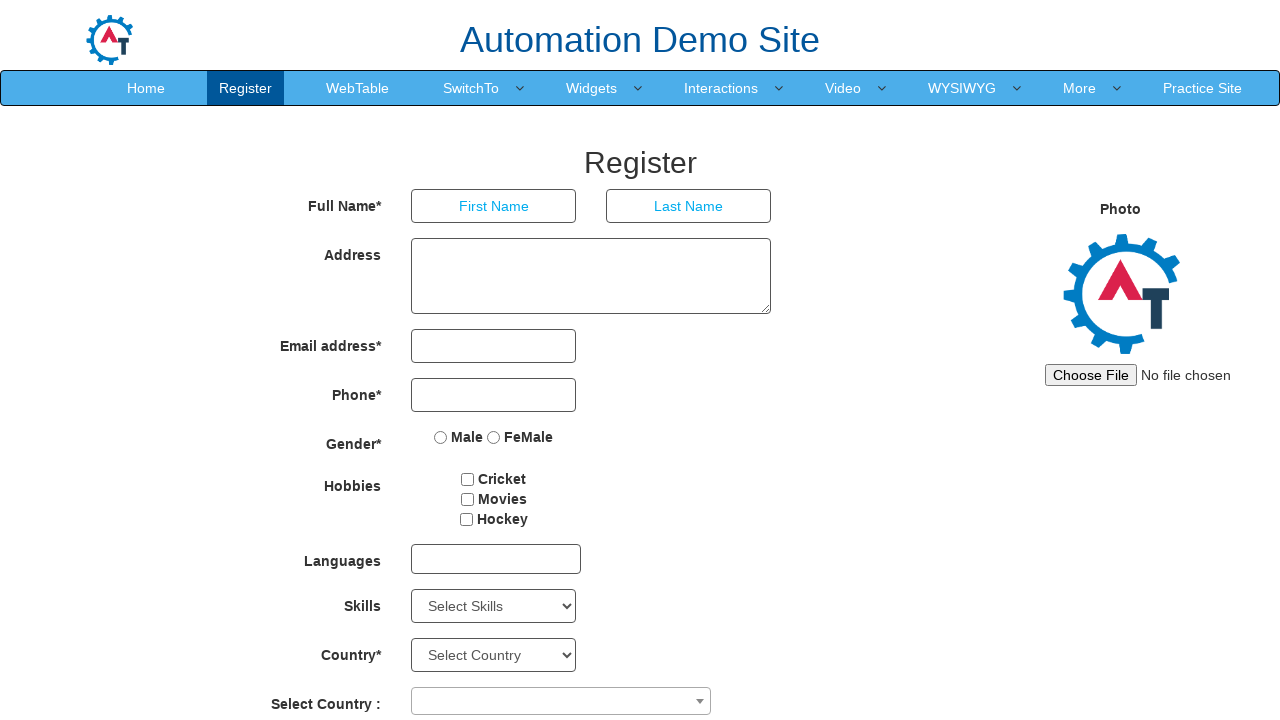

Navigated to registration form page
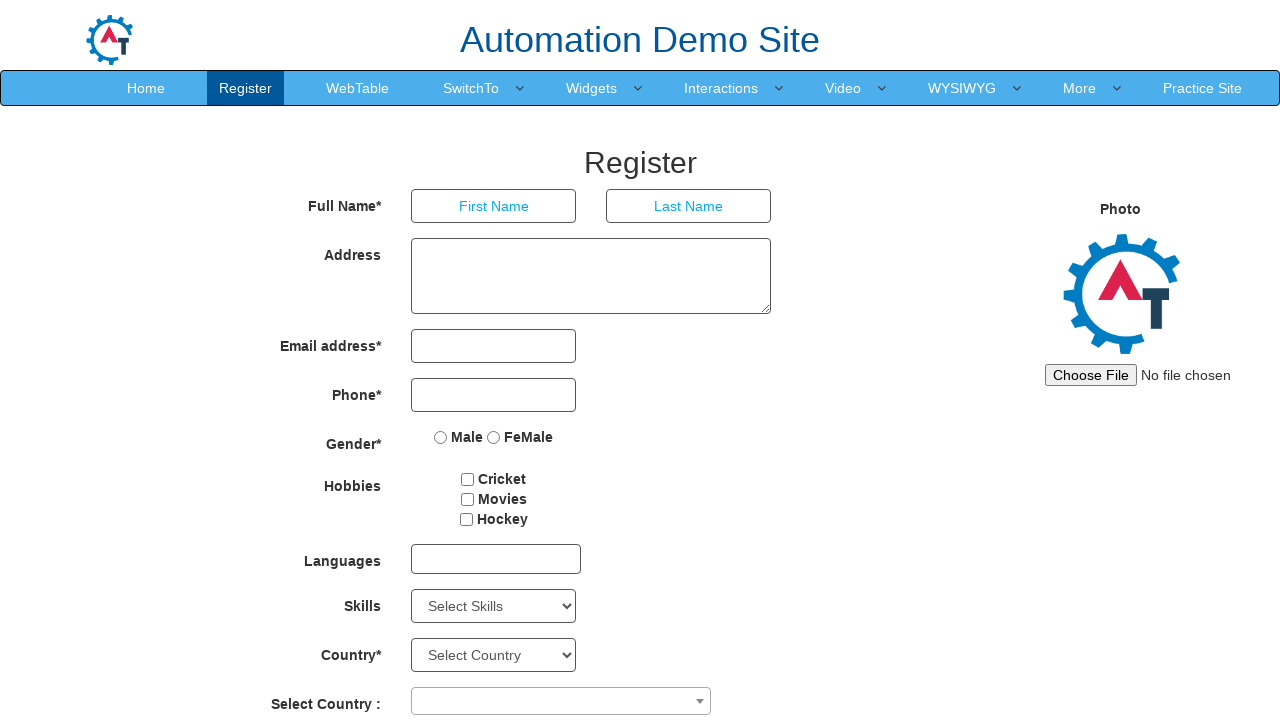

Set viewport size to 1920x1080
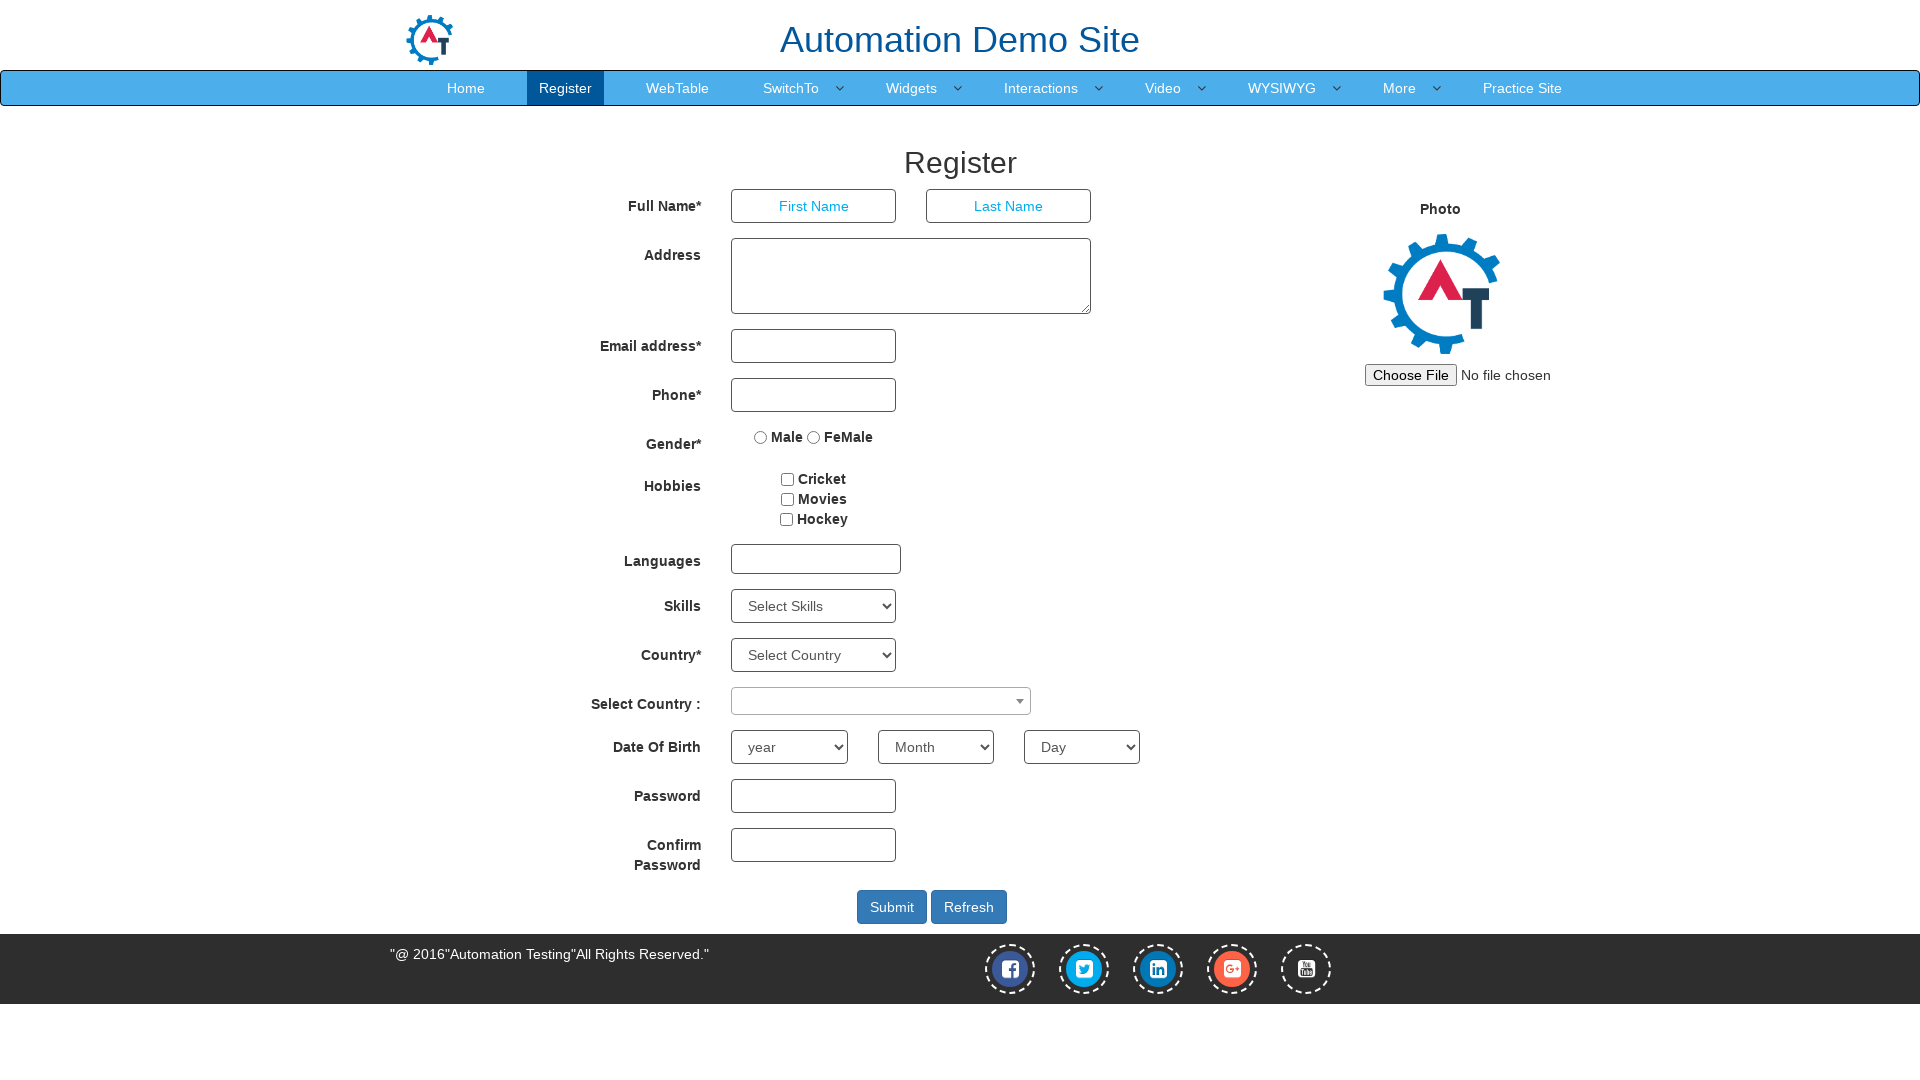

Filled first name field with 'Adnys' on input[placeholder='First Name']
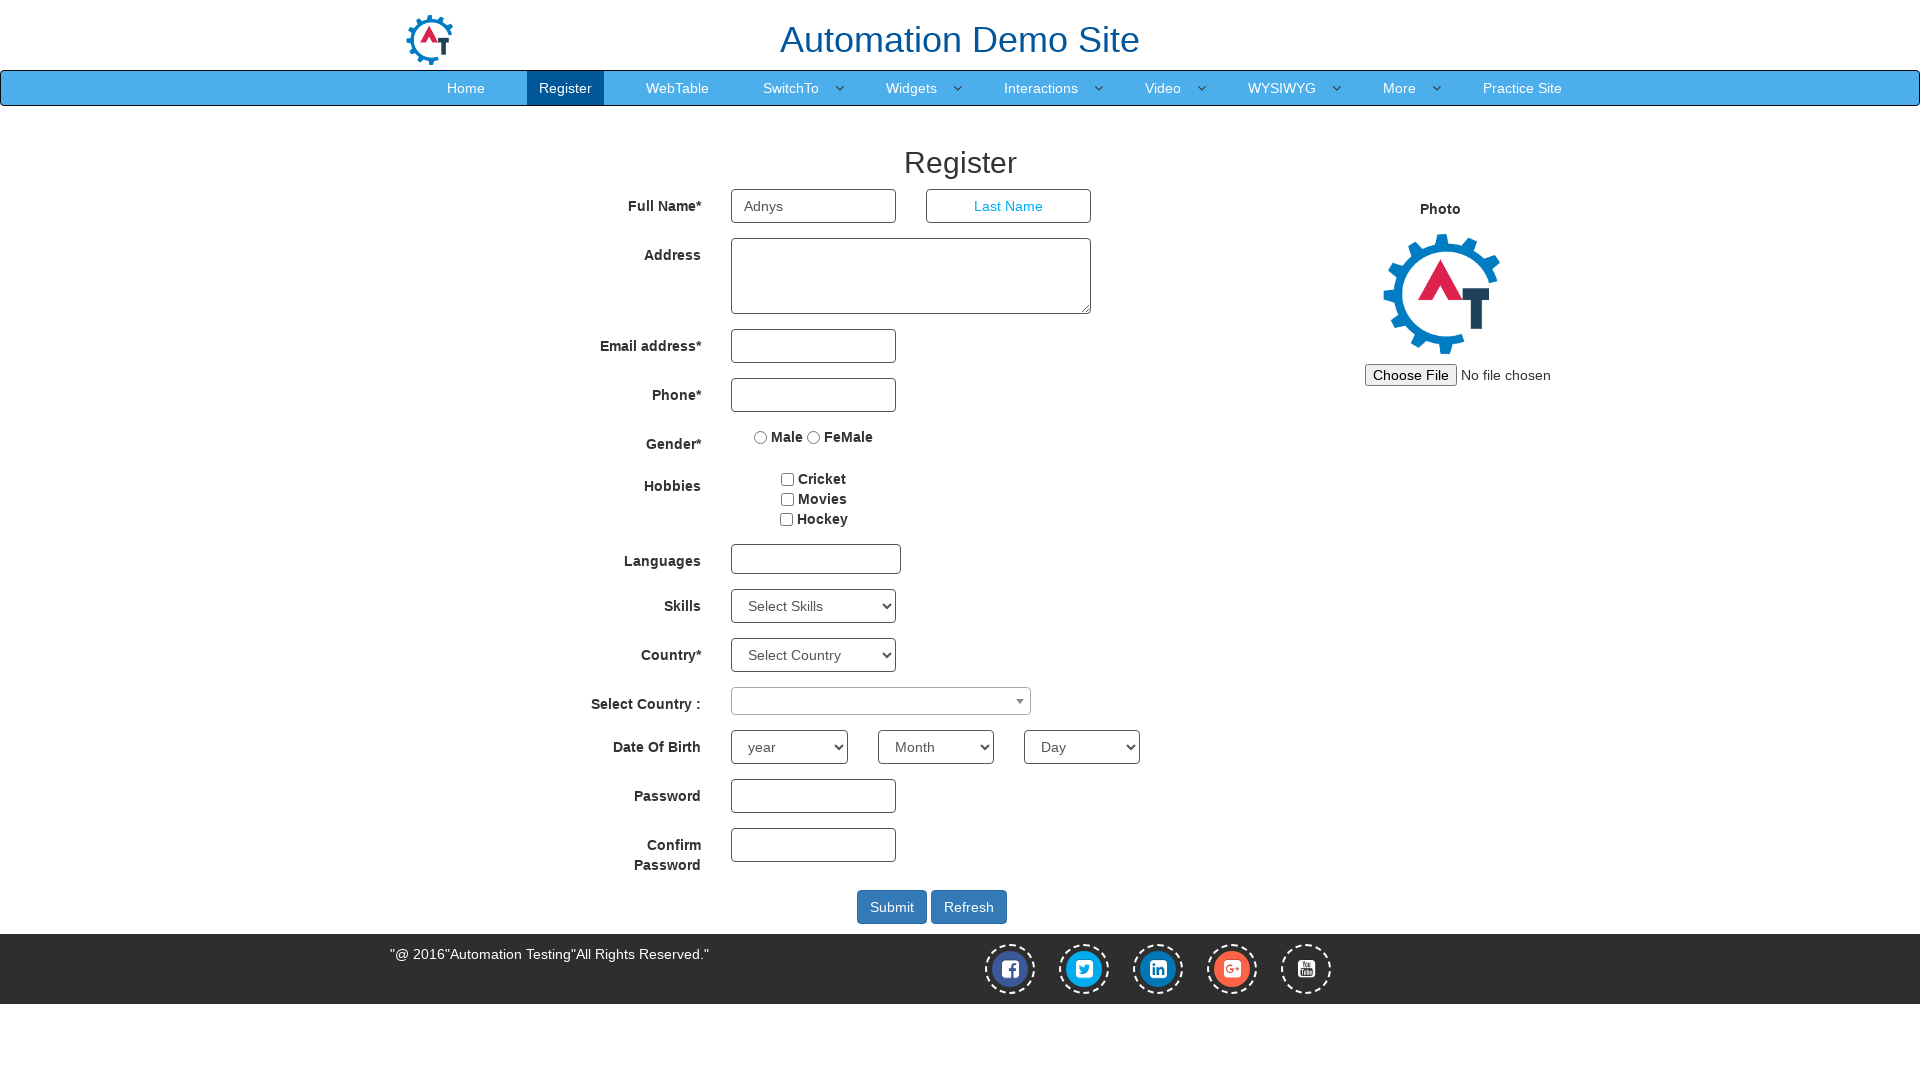

Filled last name field with 'Lougan' on input[placeholder='Last Name']
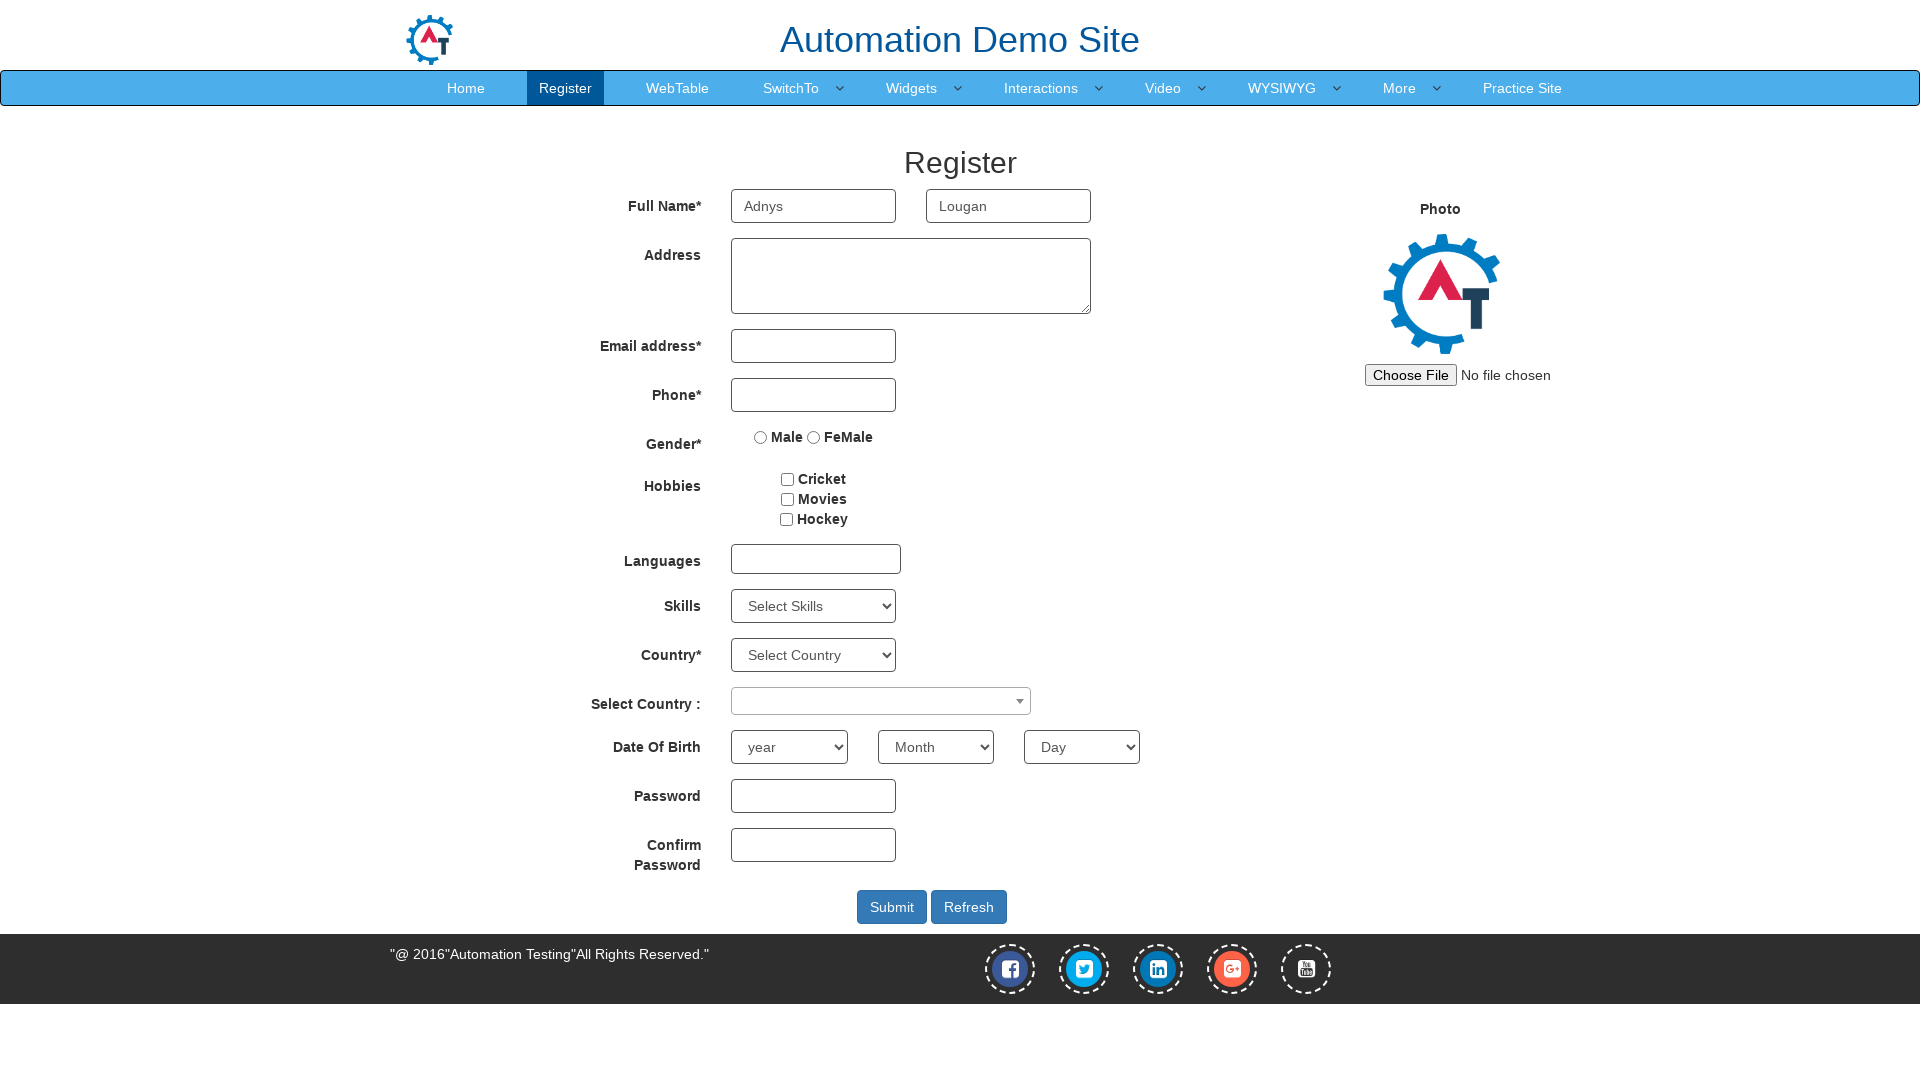

Filled address field with street address on textarea[ng-model='Adress']
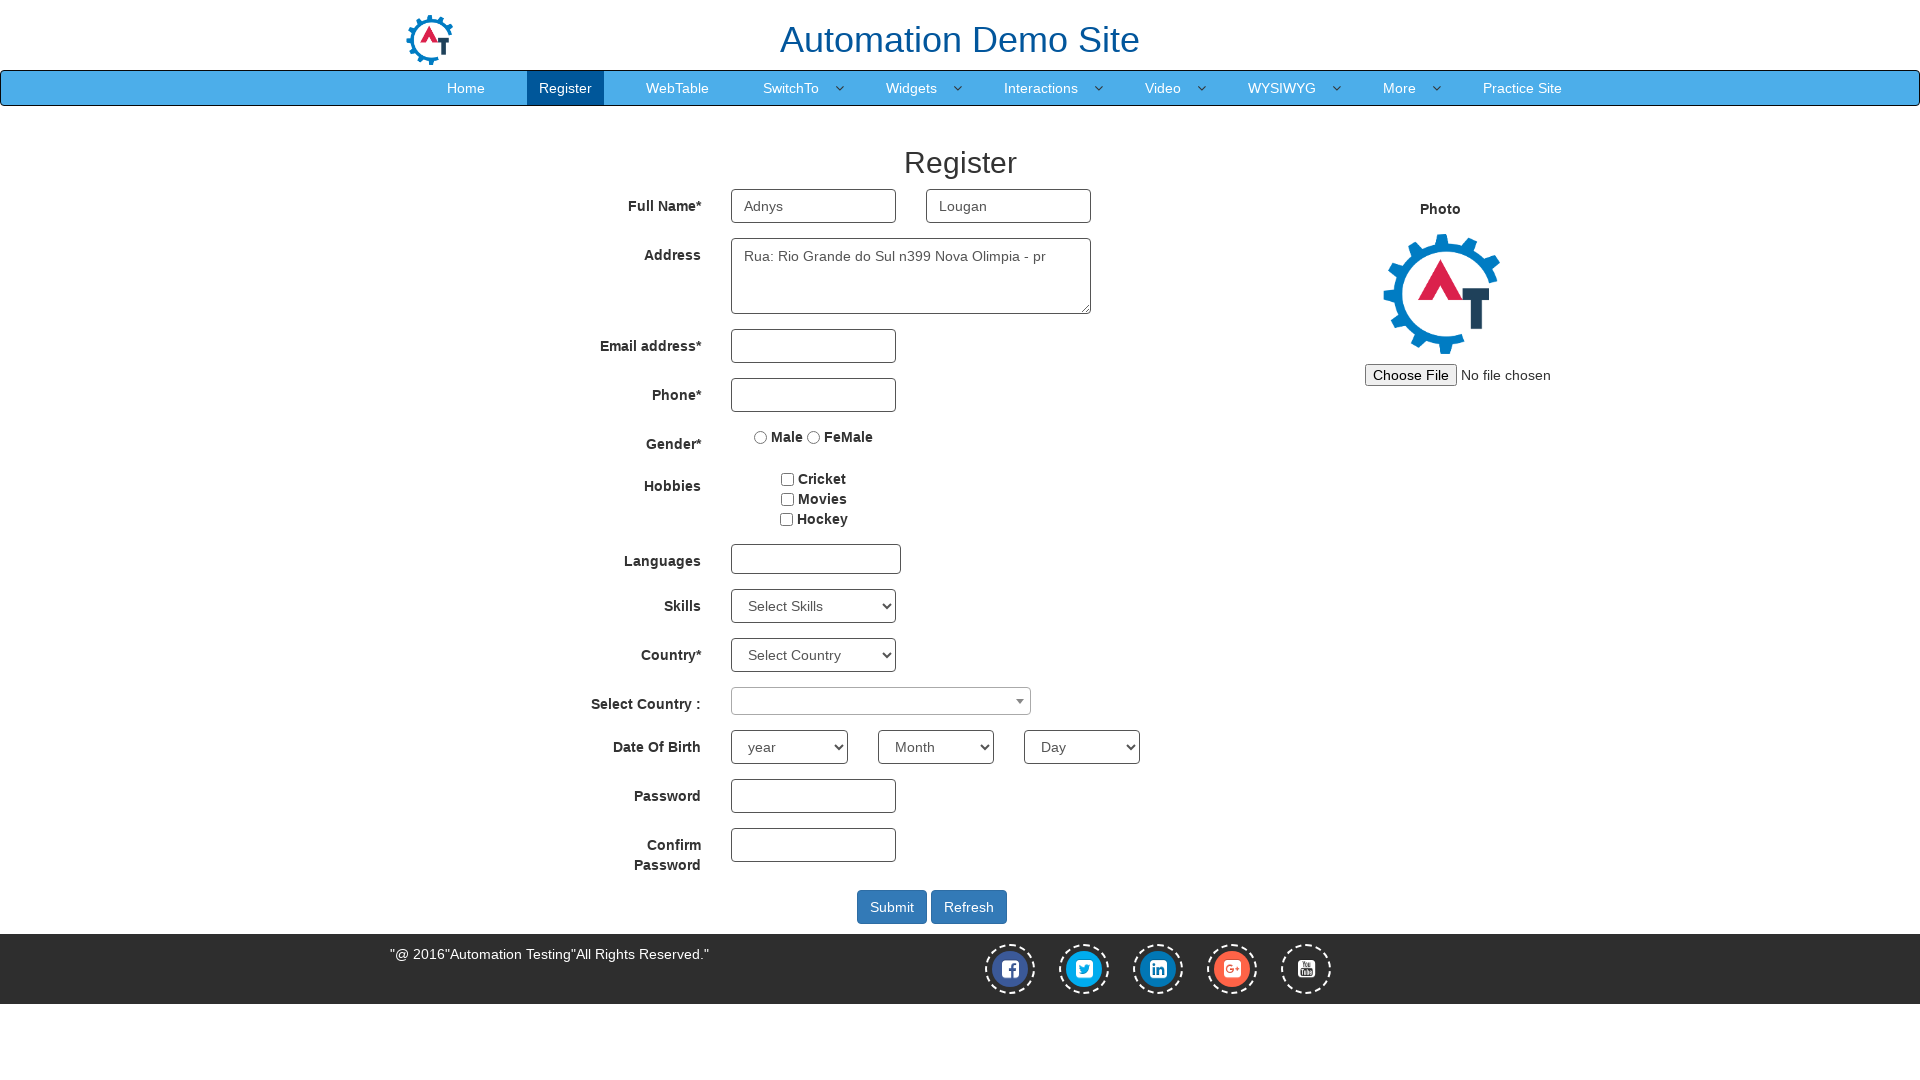

Filled email field with 'qaautomatizando@test.com.br' on input[type='email']
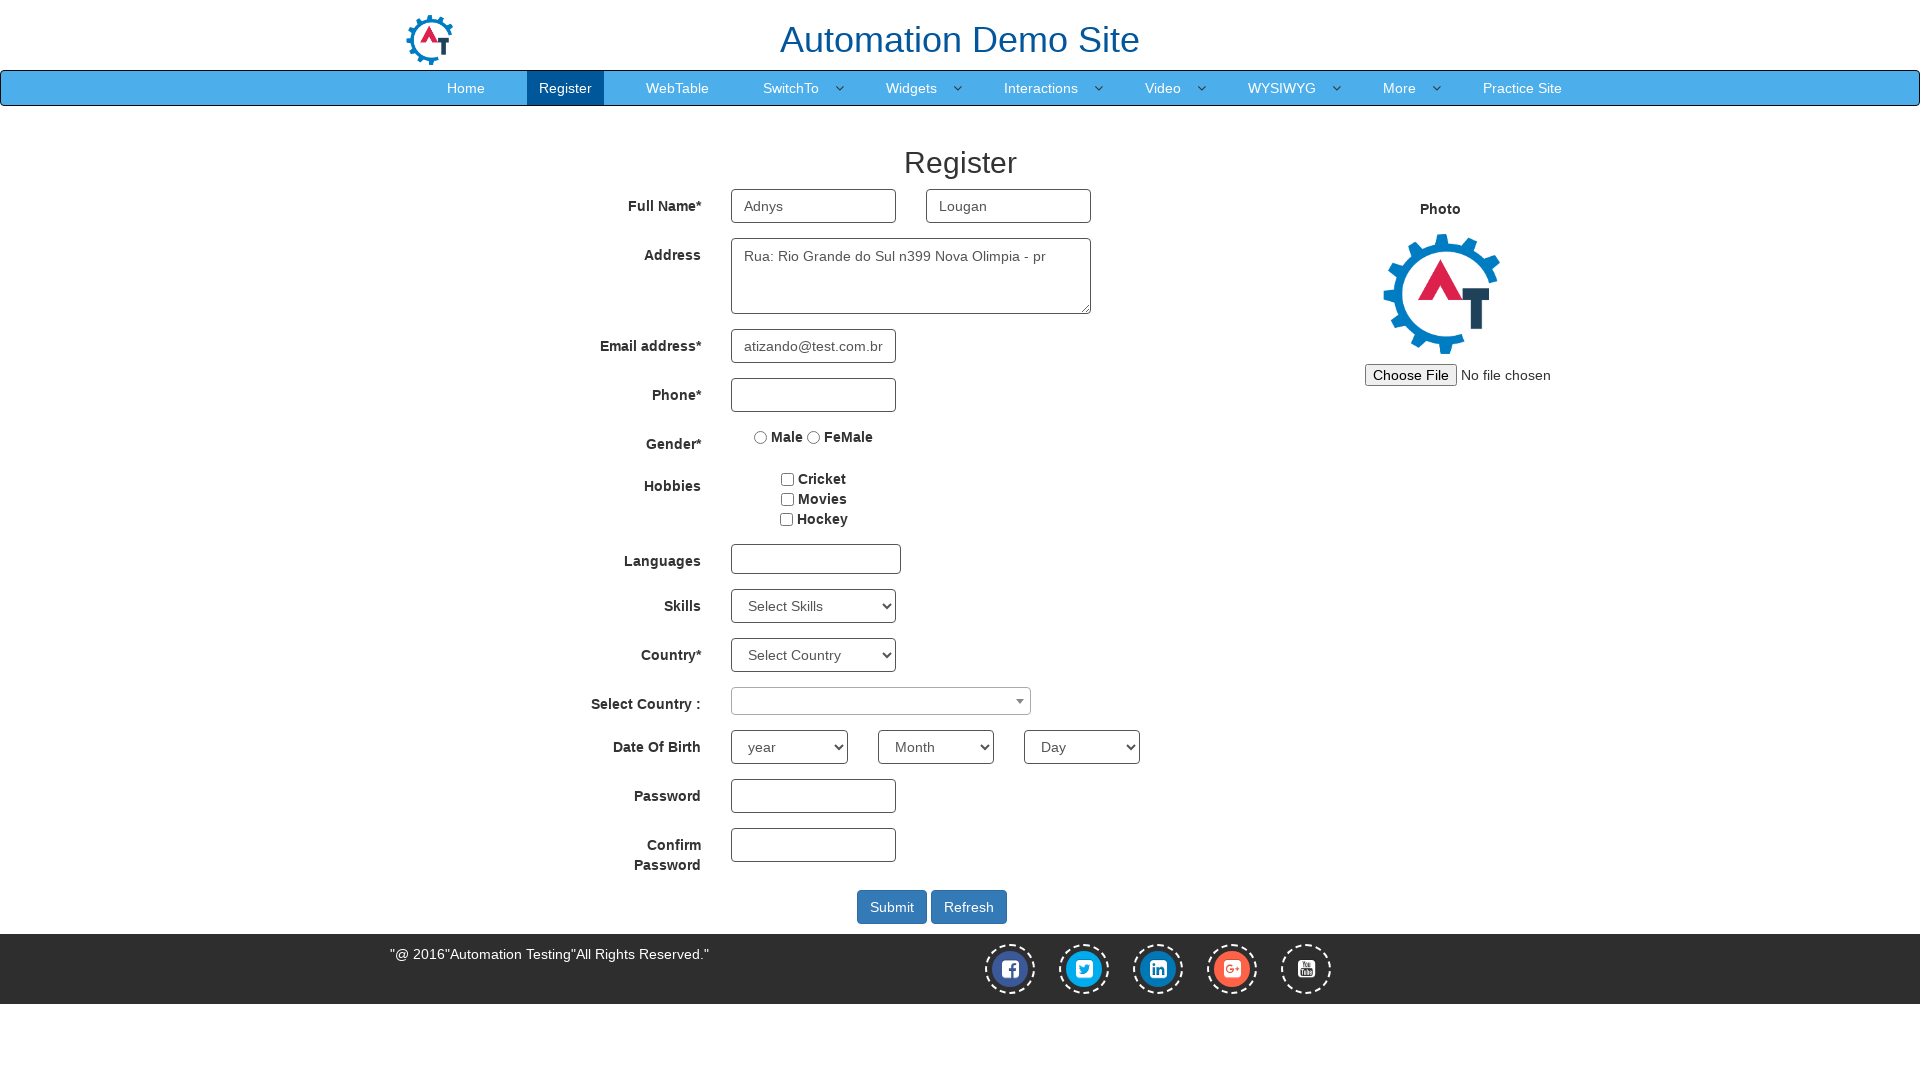

Filled phone number field with '1234567890' on input[ng-model='Phone']
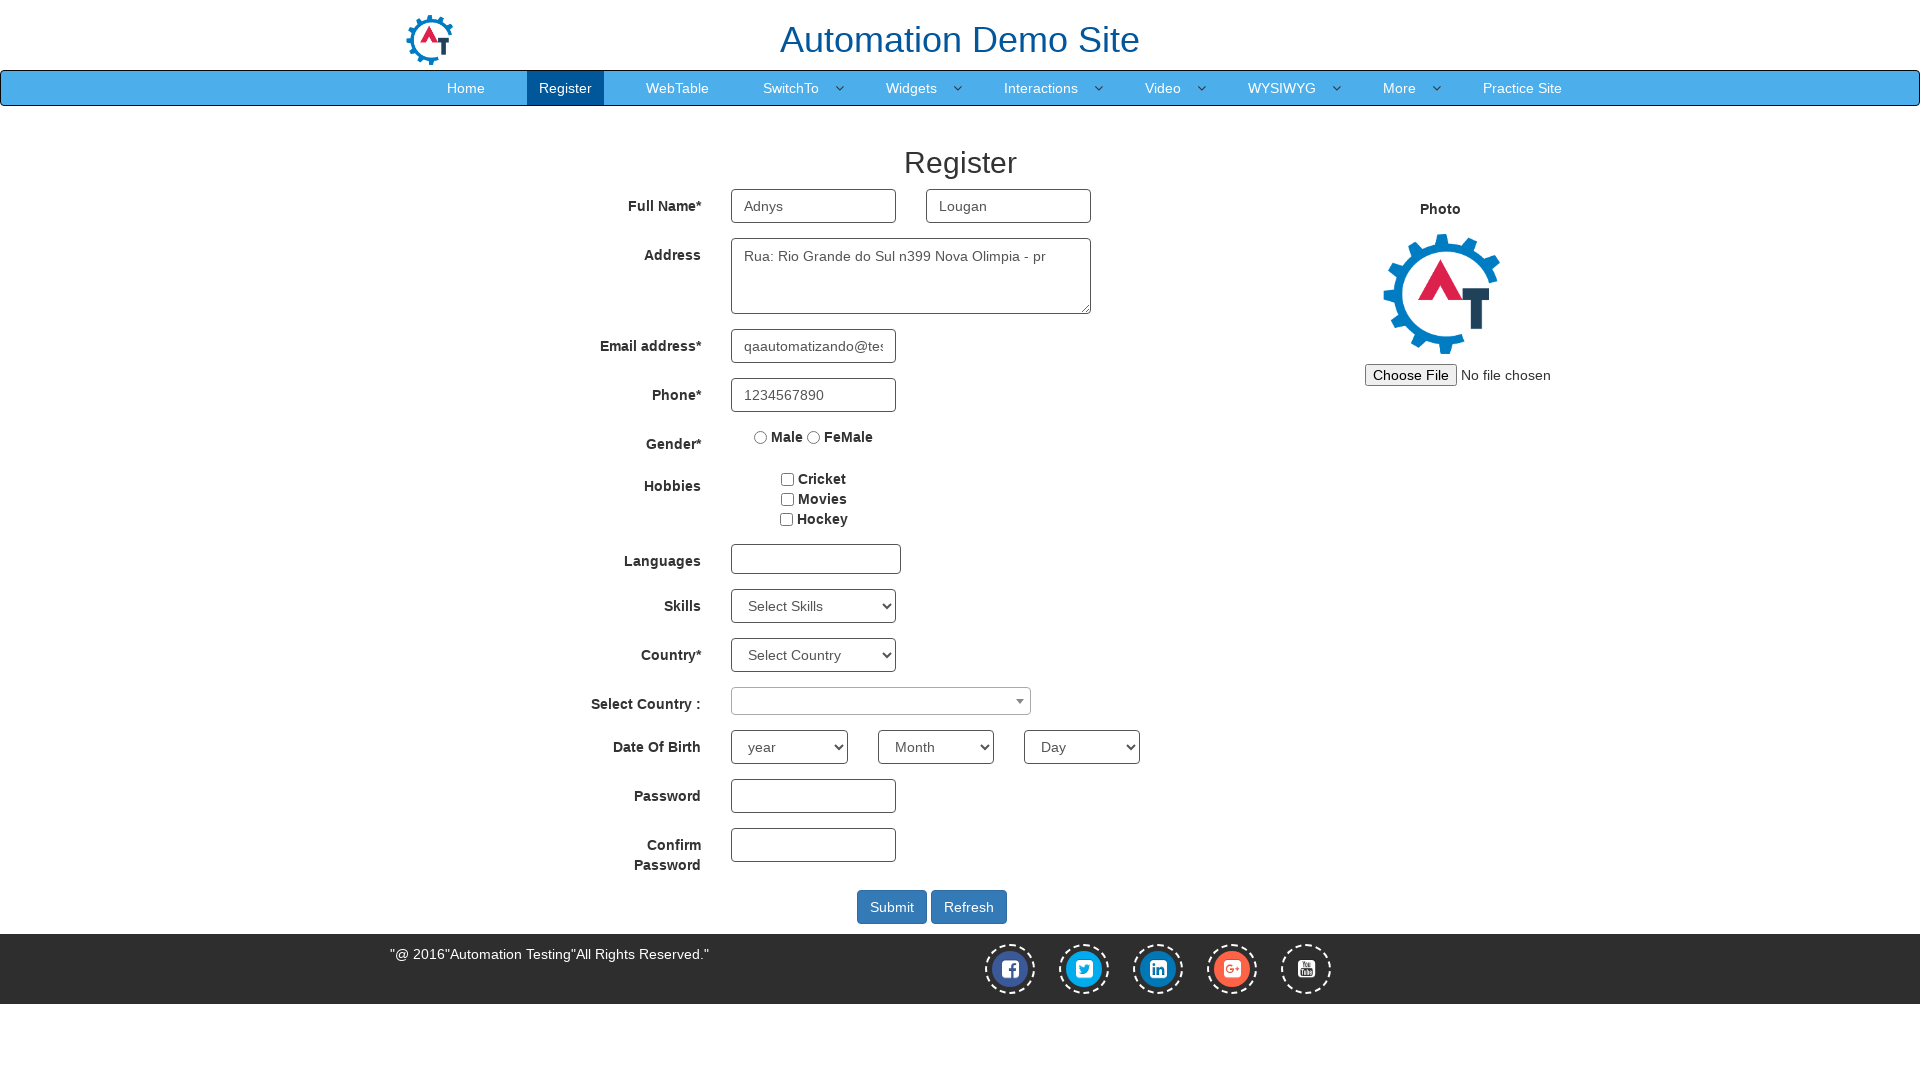

Selected Male gender option at (761, 437) on input[value='Male']
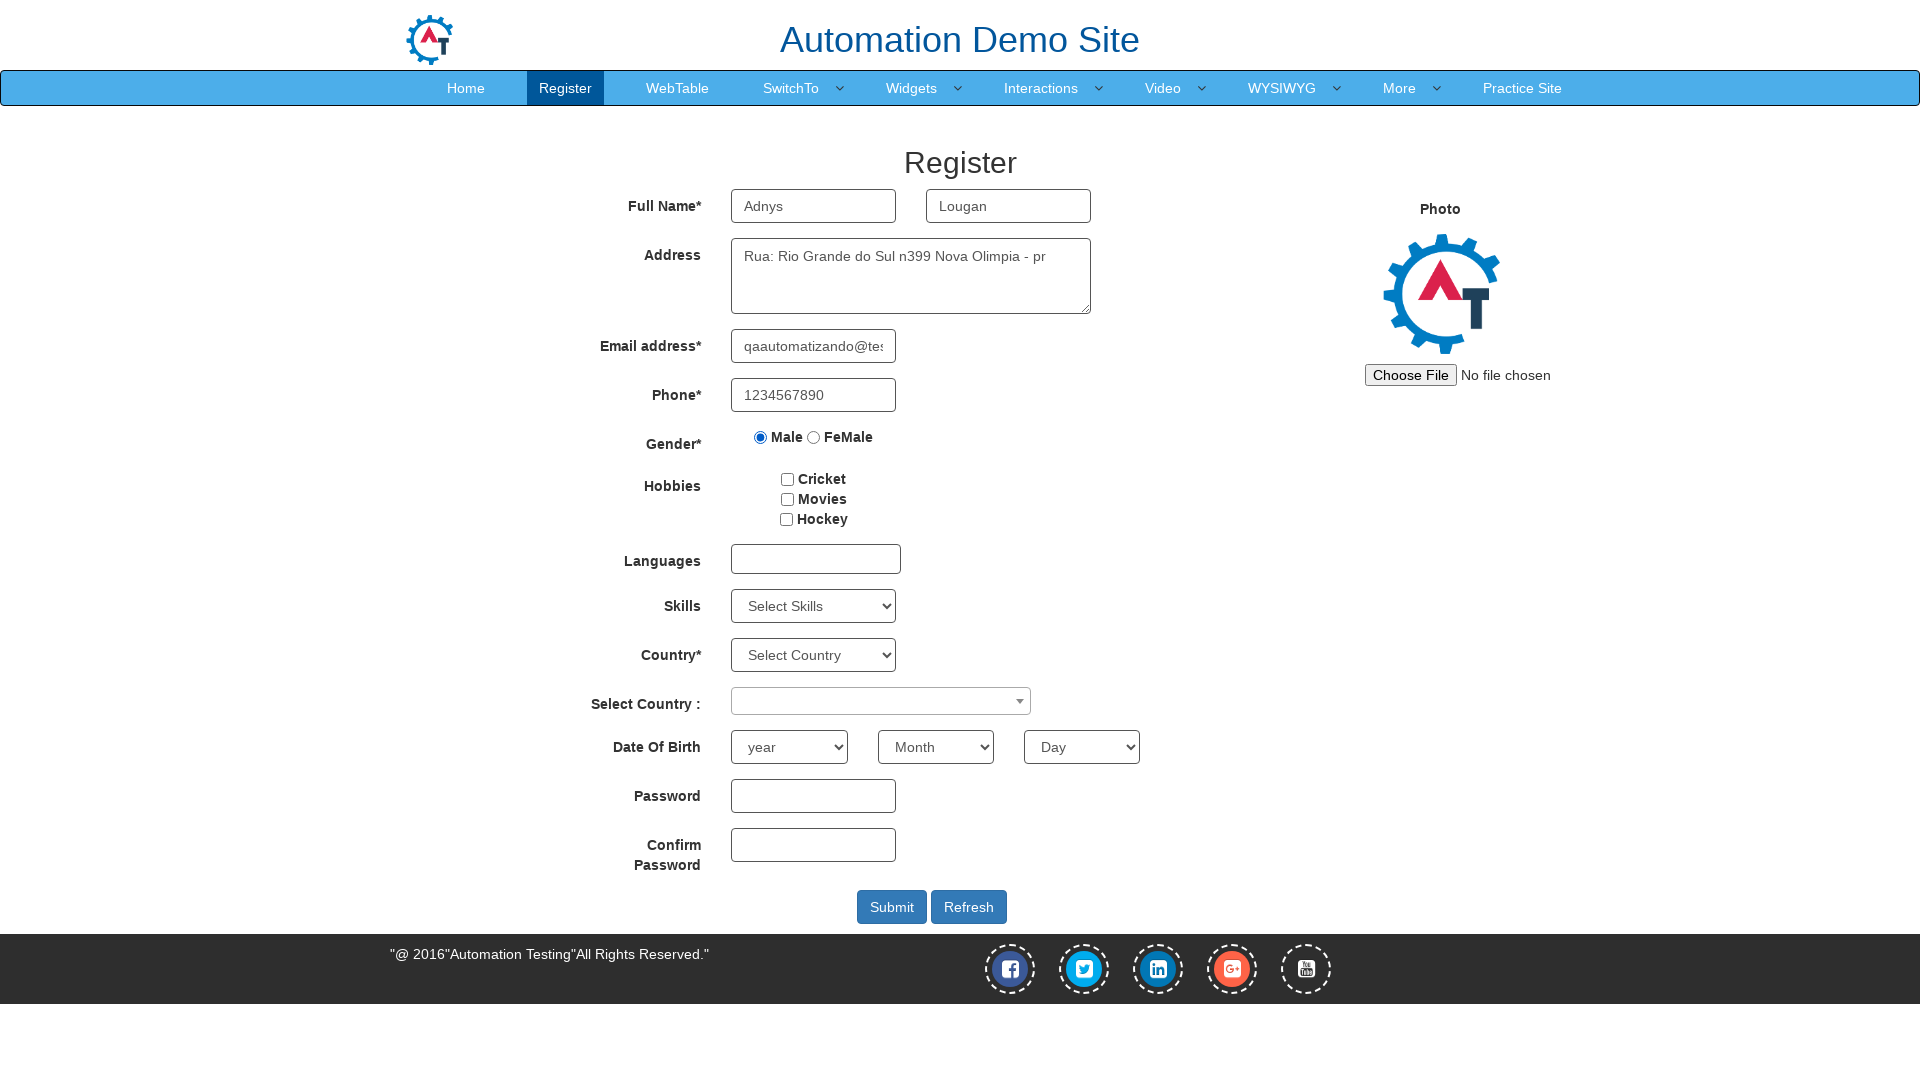

Selected hobby checkbox at (787, 499) on #checkbox2
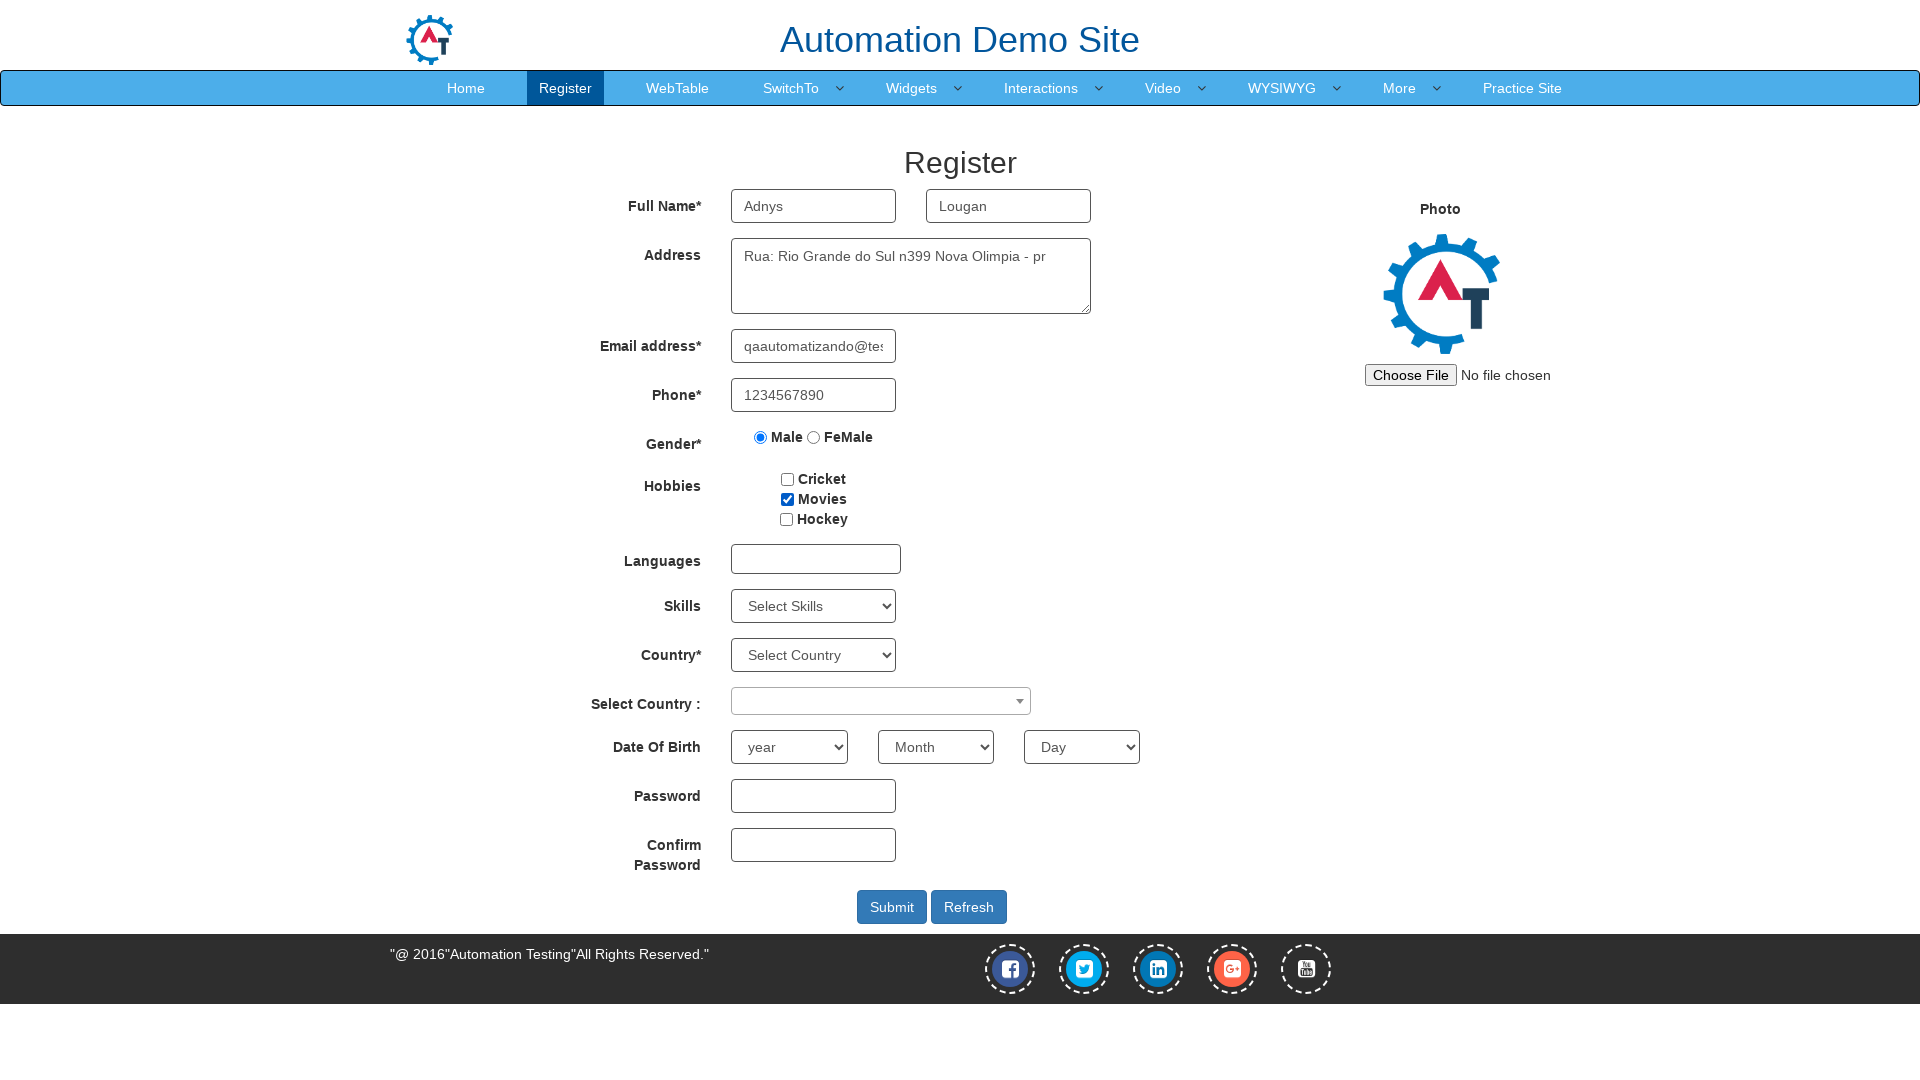

Clicked language dropdown at (816, 559) on #msdd
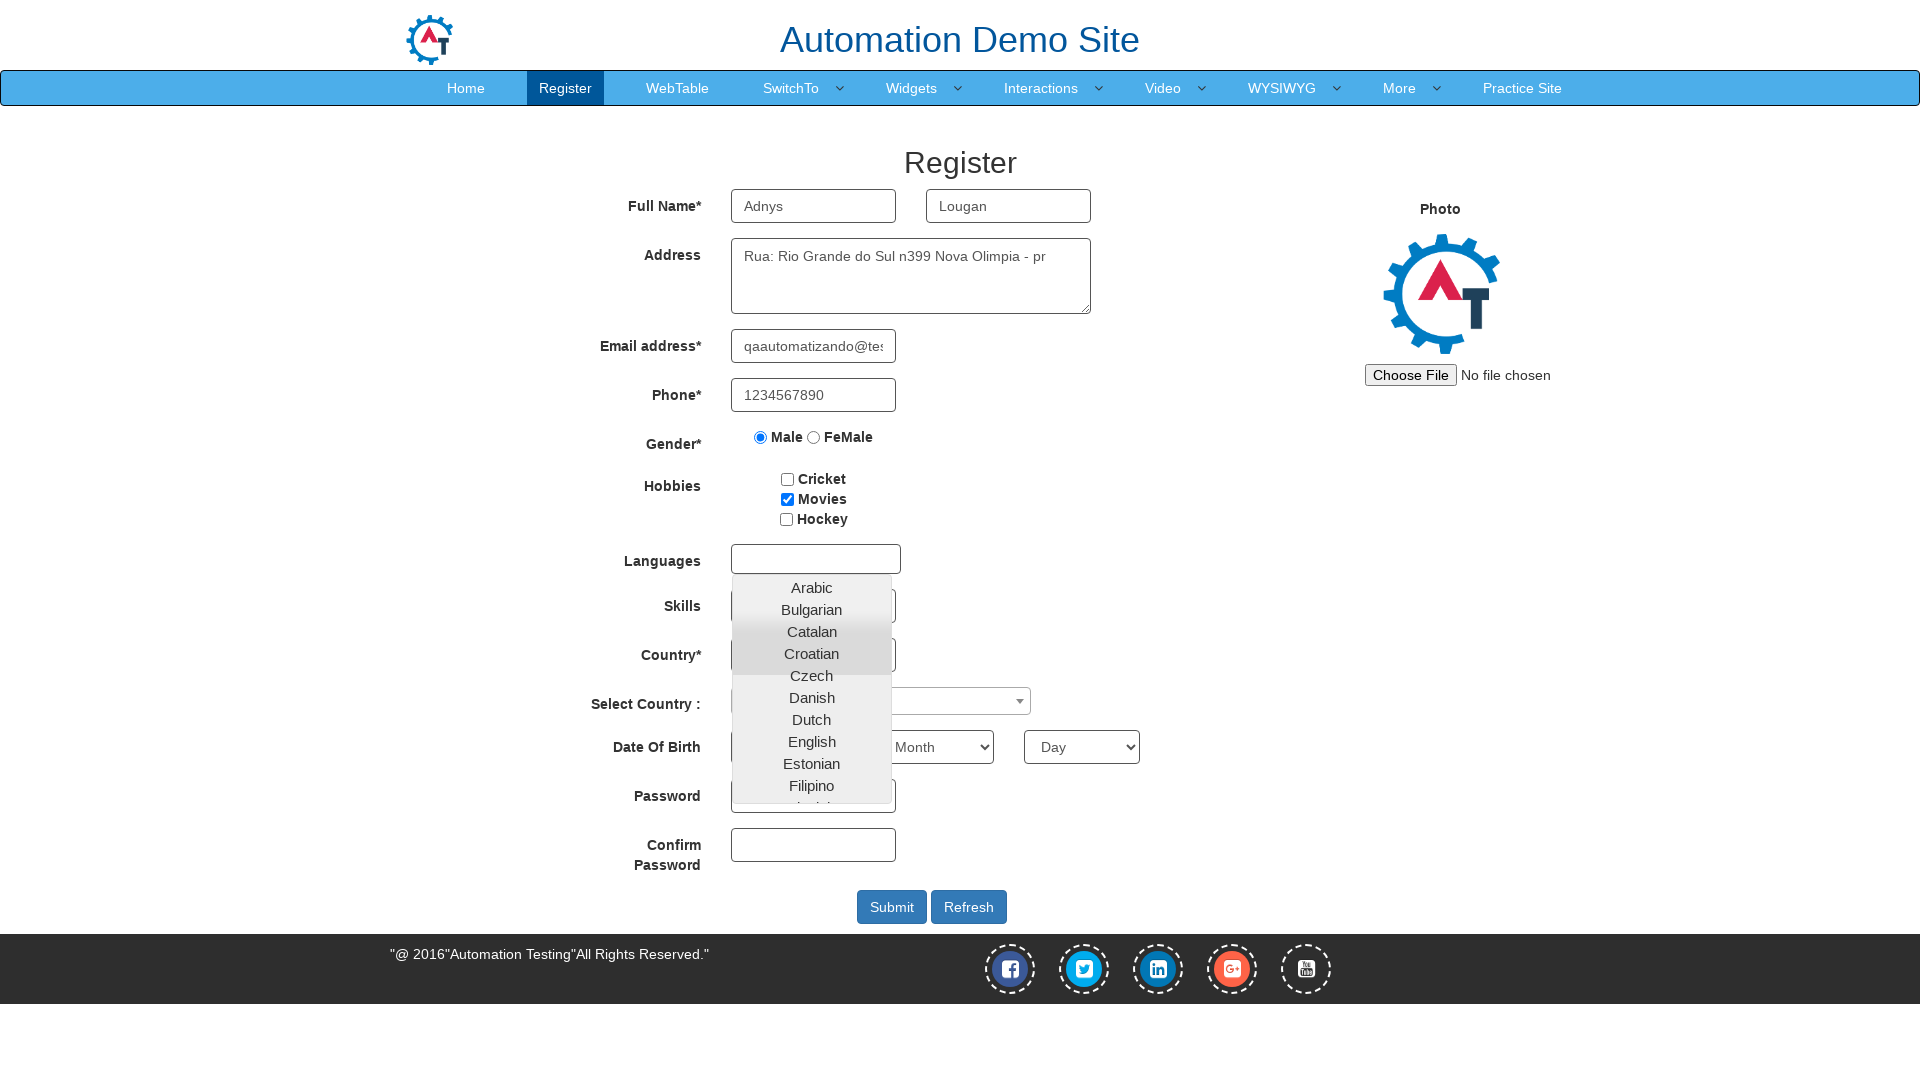

Waited for dropdown animation
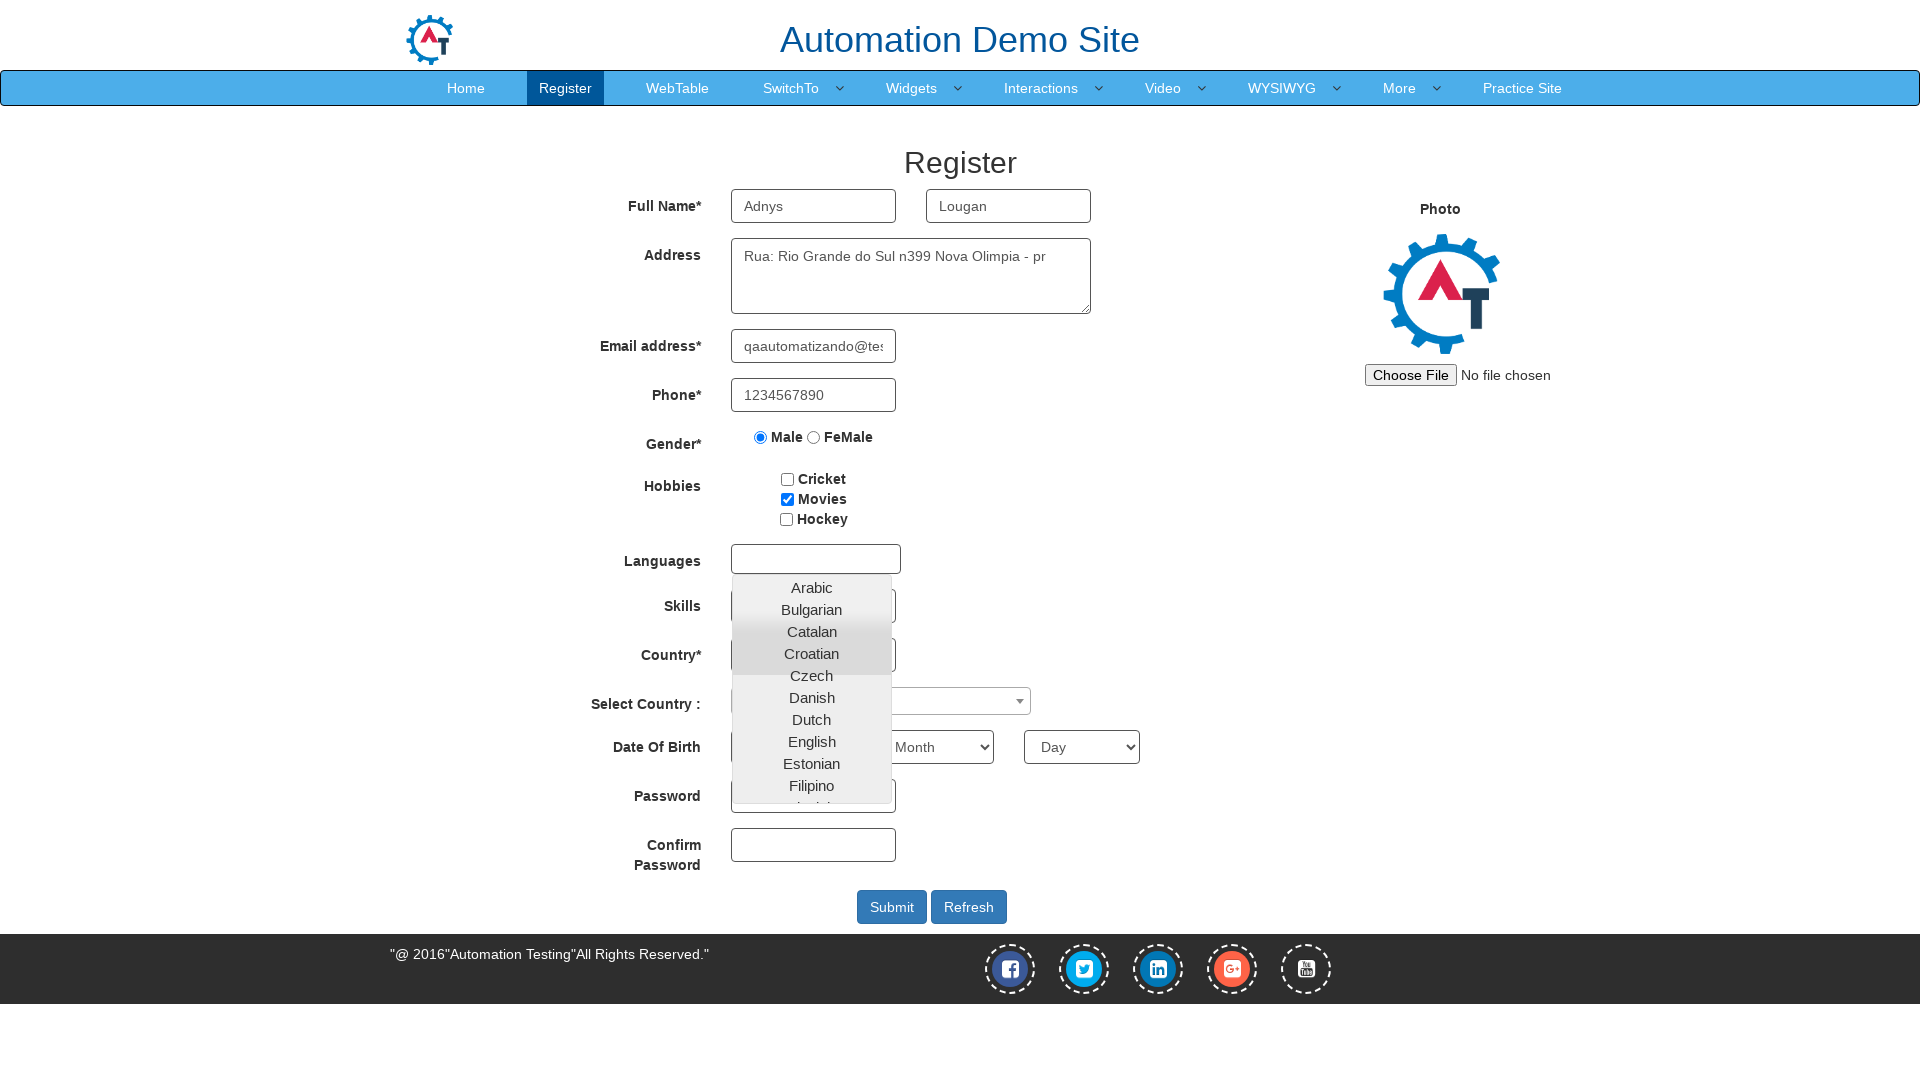

Selected Portuguese language at (812, 688) on text=Portuguese
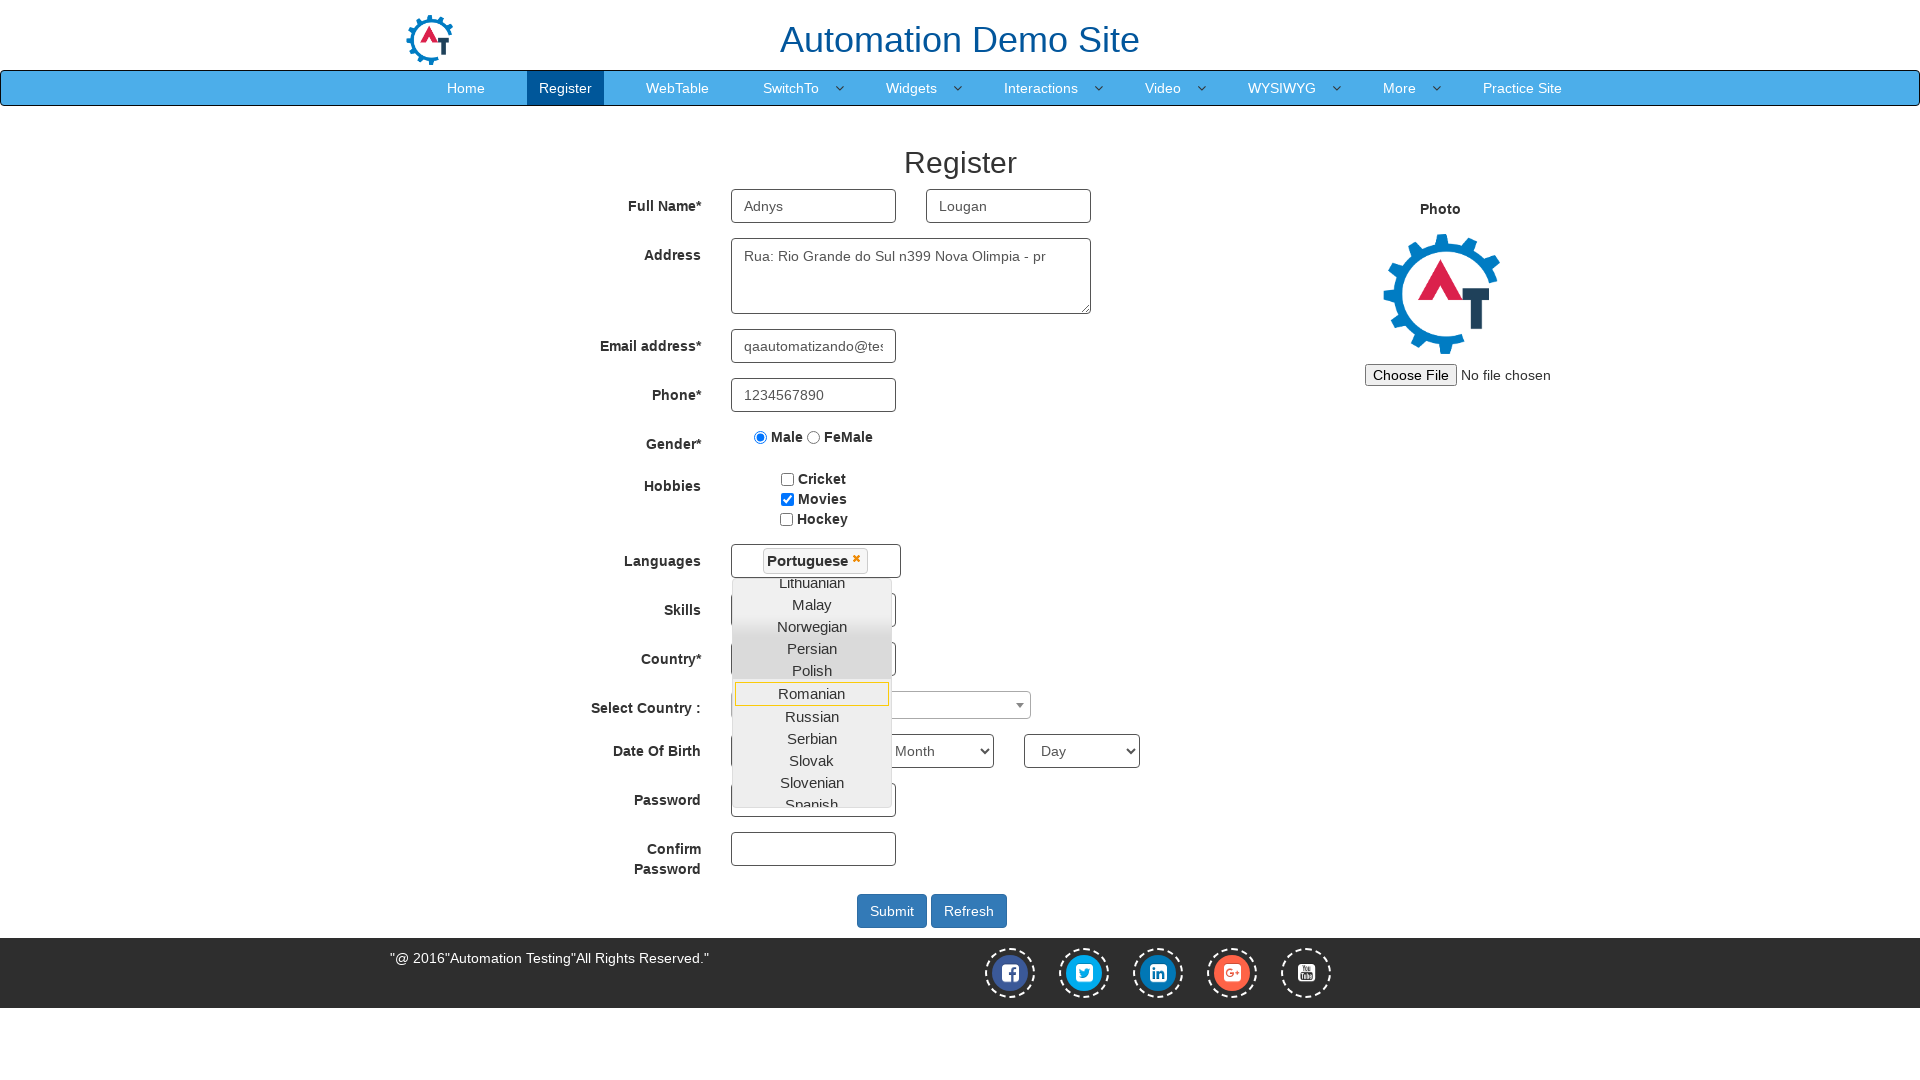

Clicked Hobbies section to close language dropdown at (643, 482) on text=Hobbies
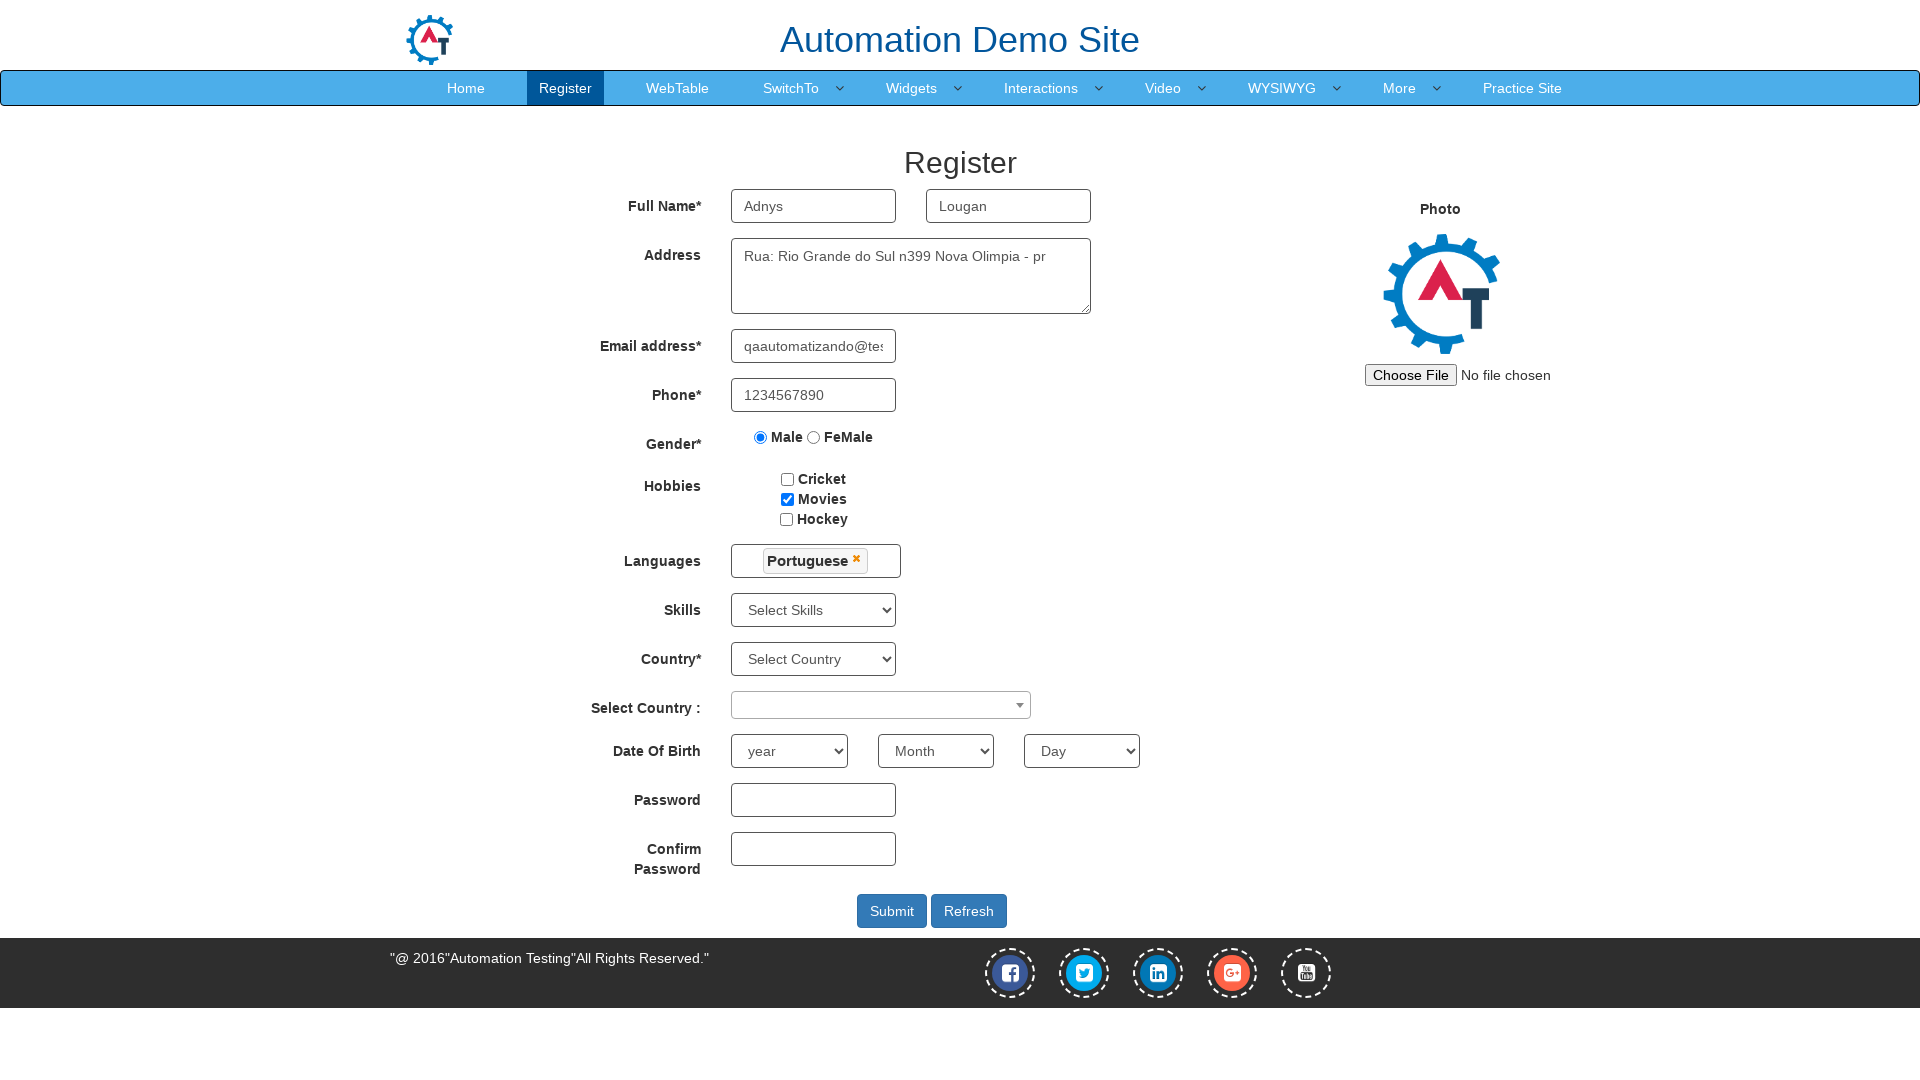

Clicked Skills dropdown at (814, 610) on #Skills
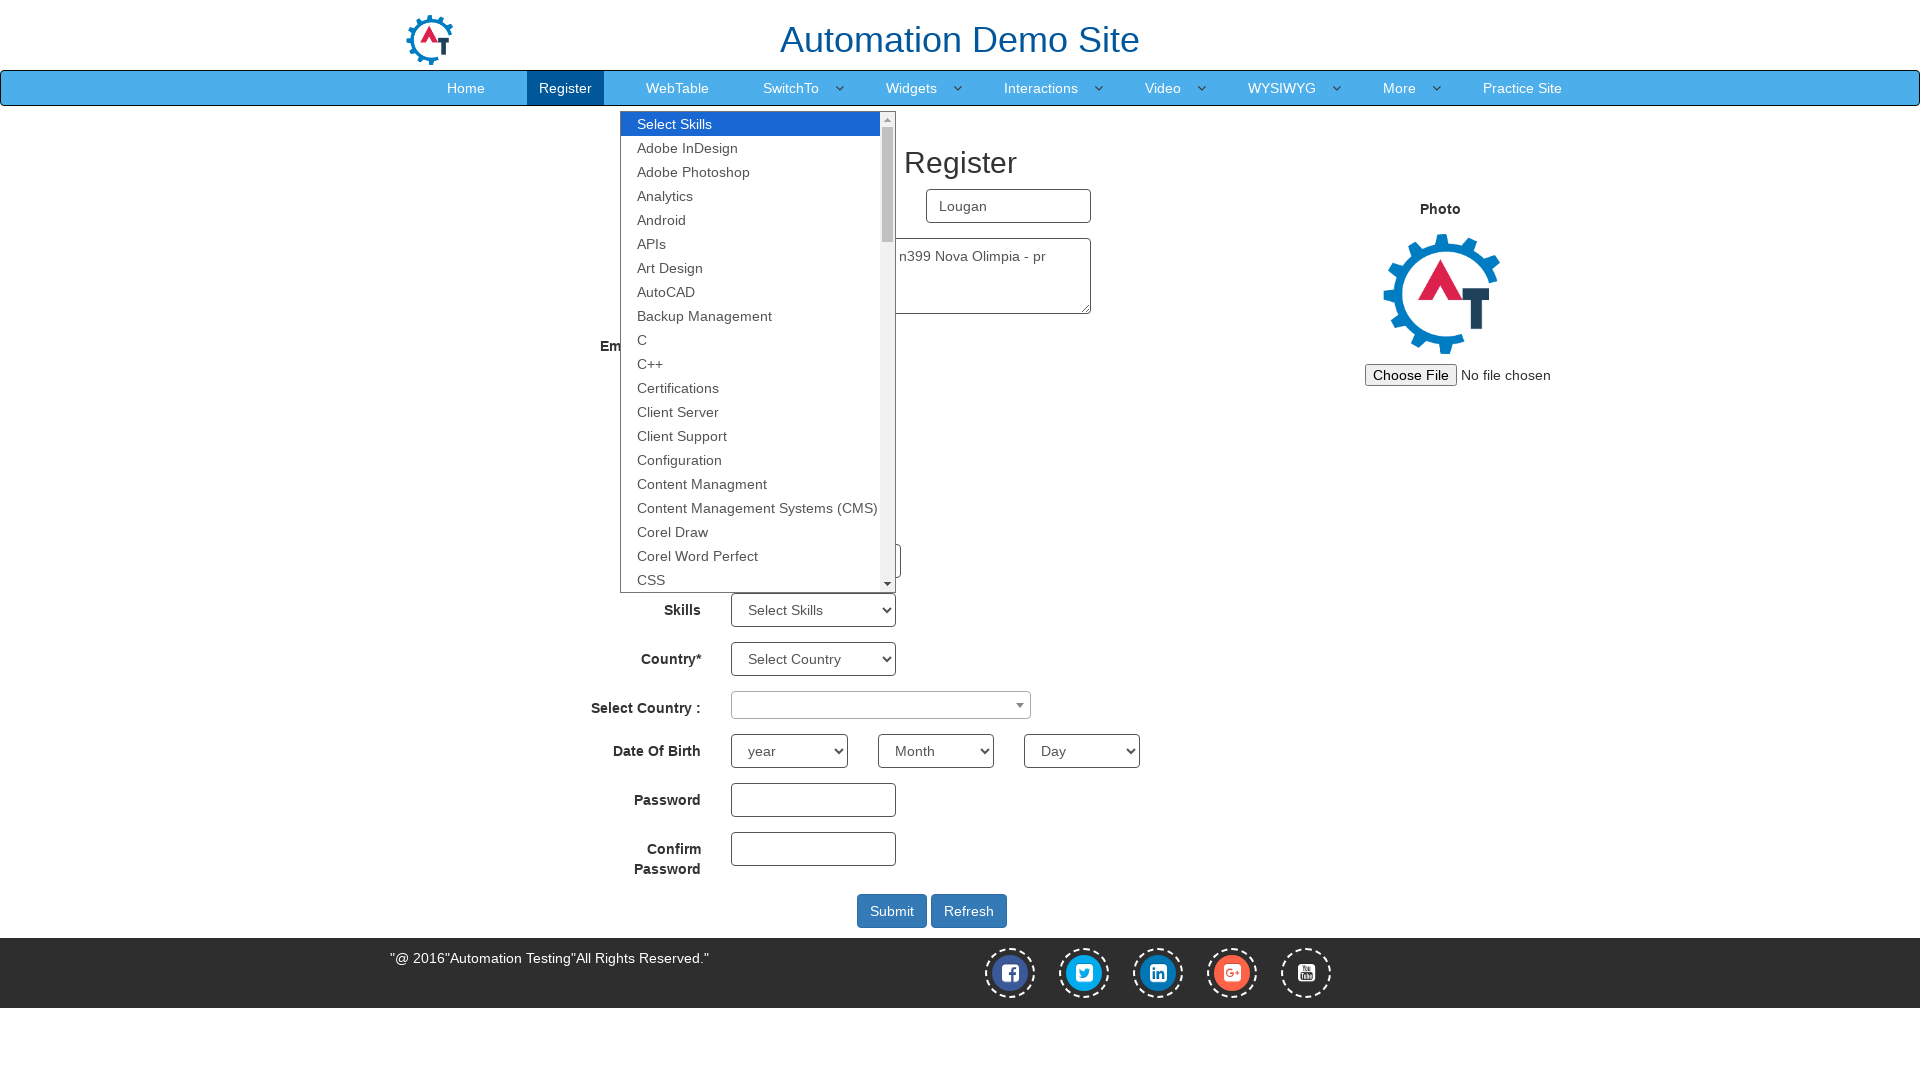

Selected Java from Skills dropdown on #Skills
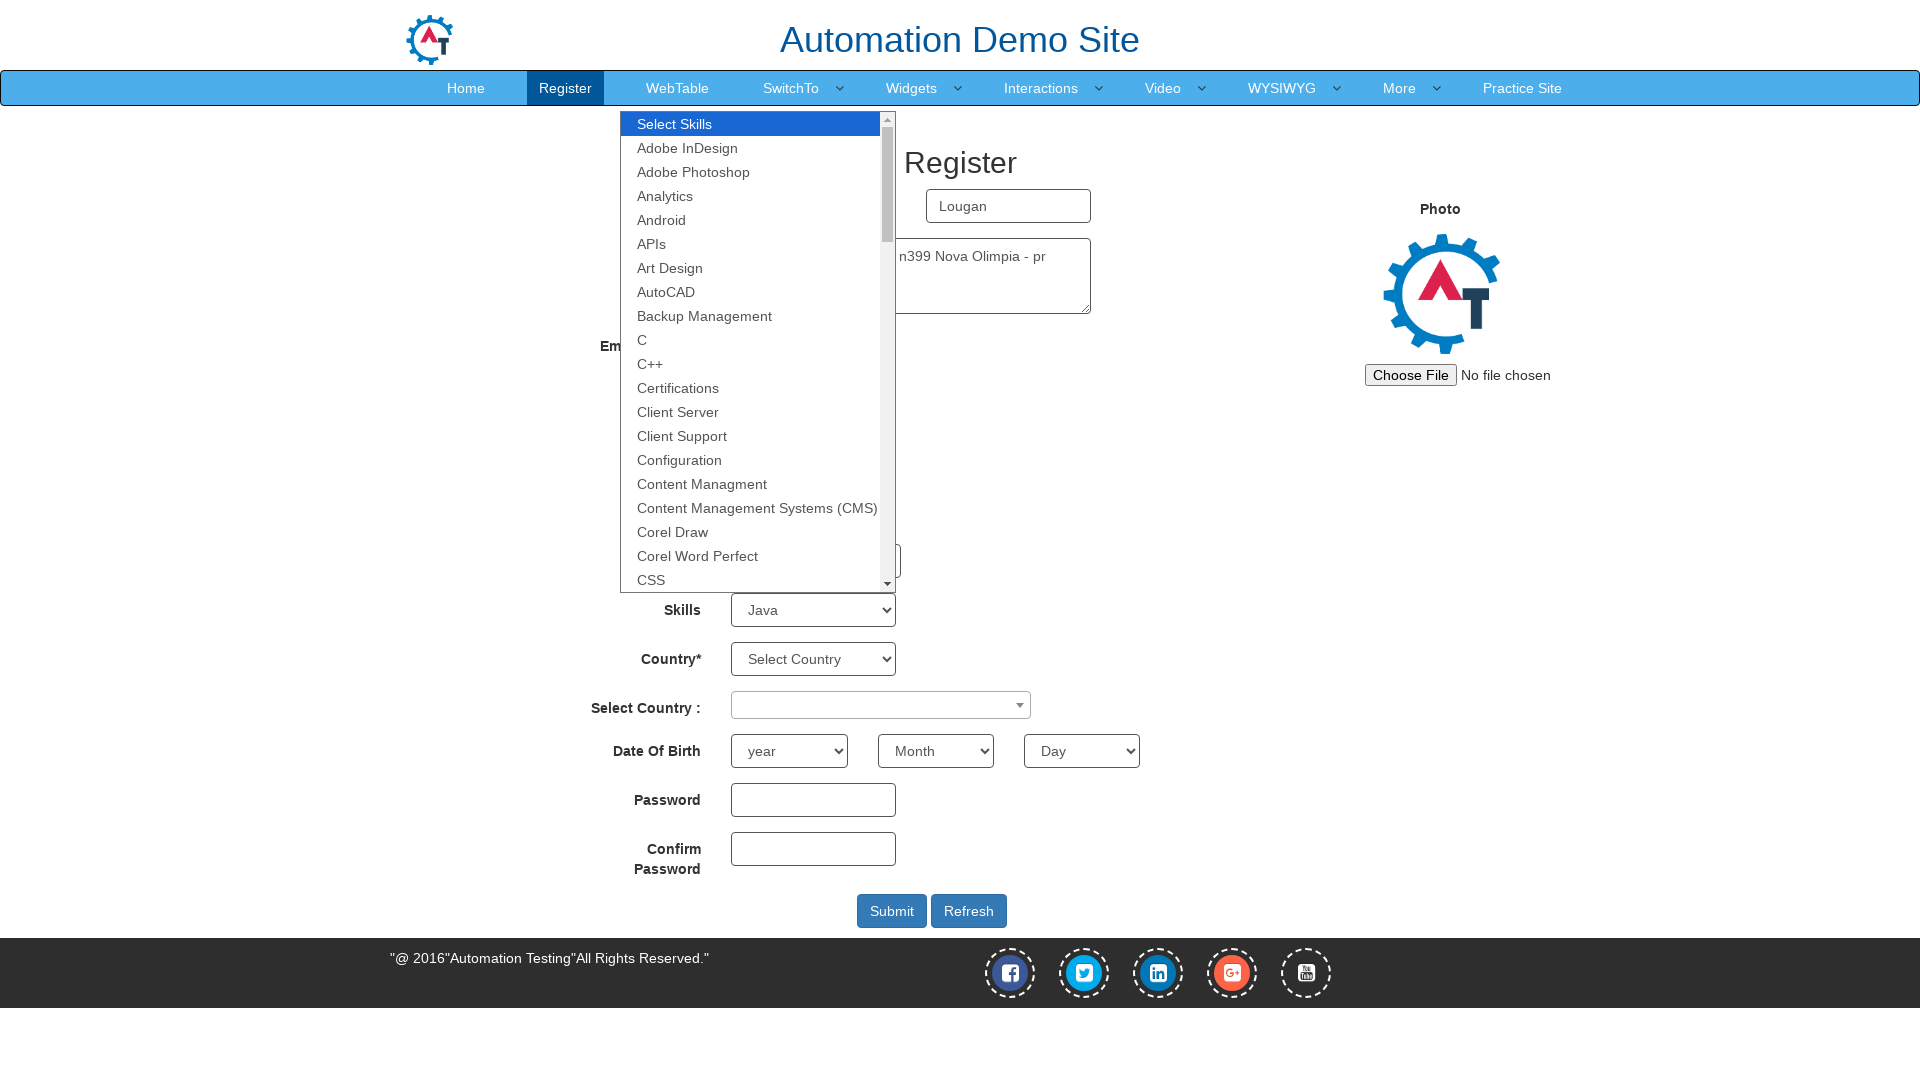

Clicked country select2 dropdown at (881, 705) on span.select2-selection.select2-selection--single
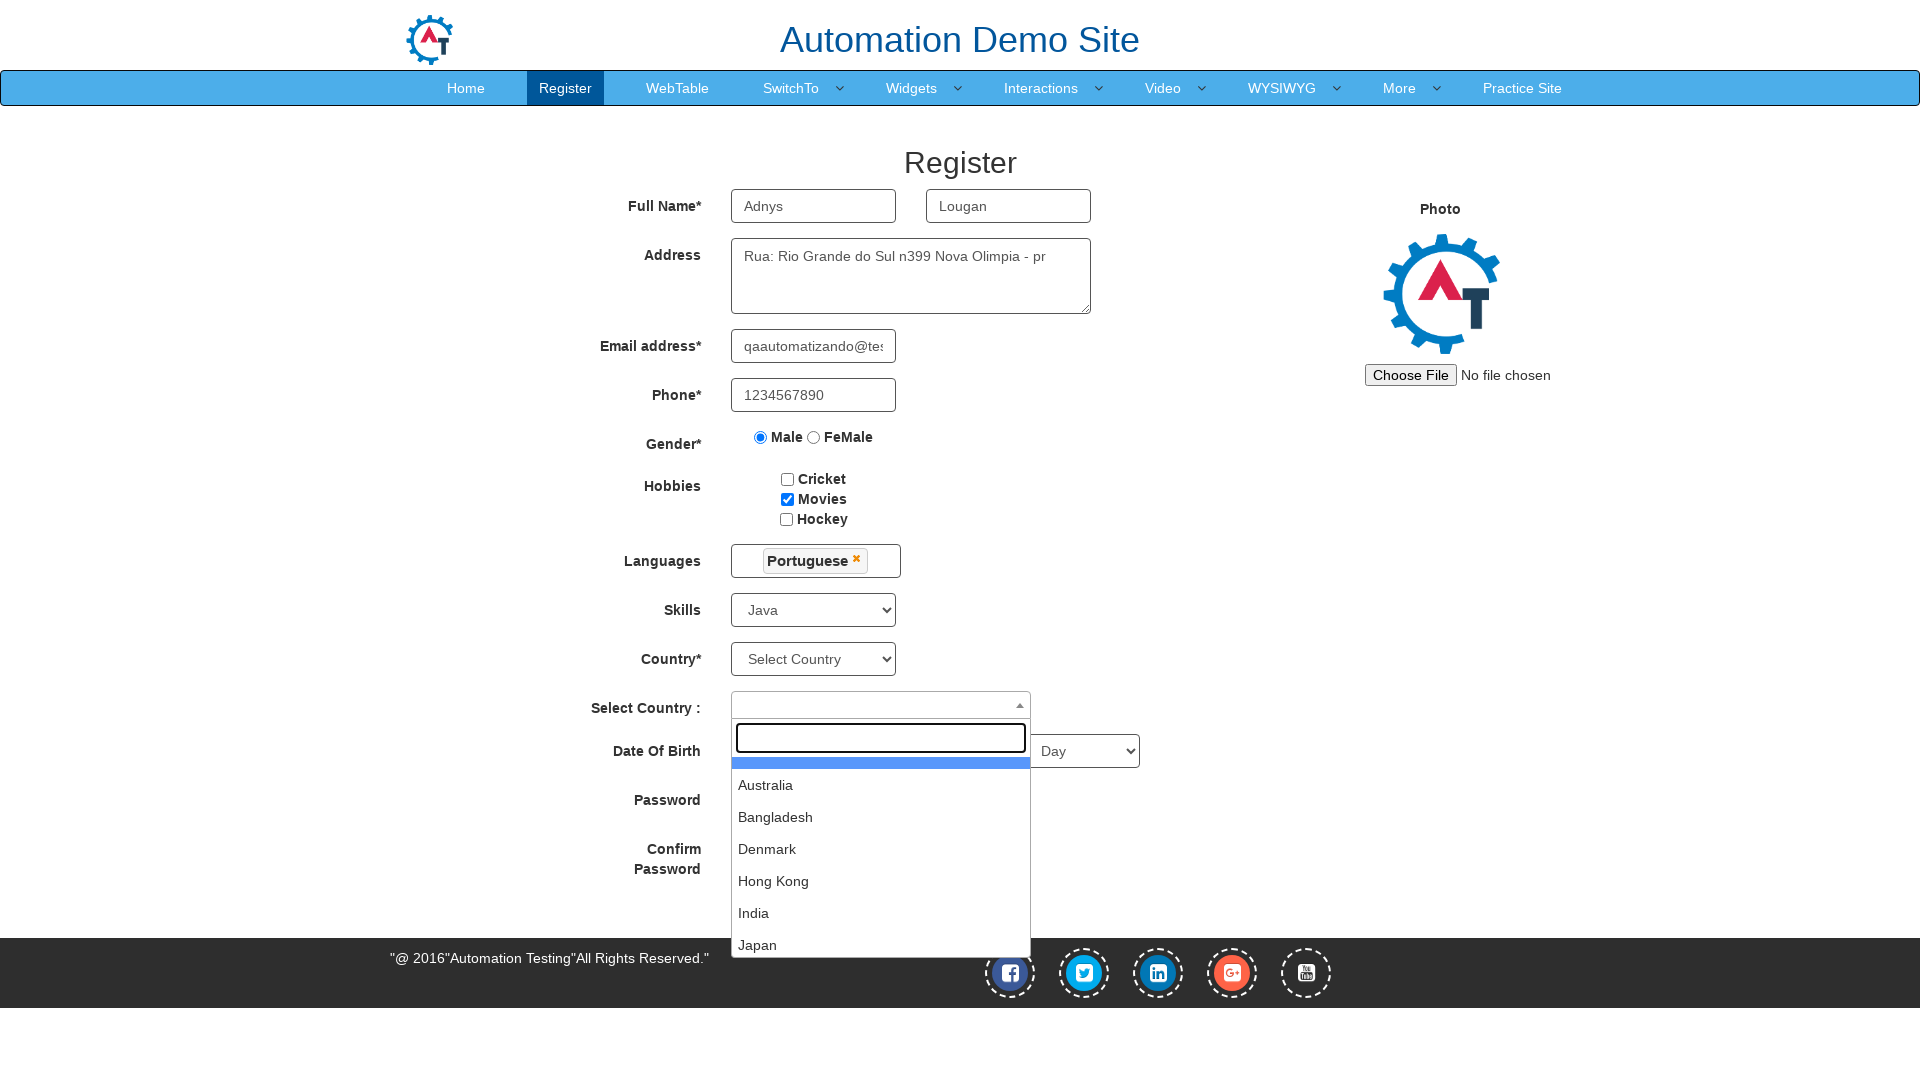

Filled country search field with 'Japan' on input.select2-search__field
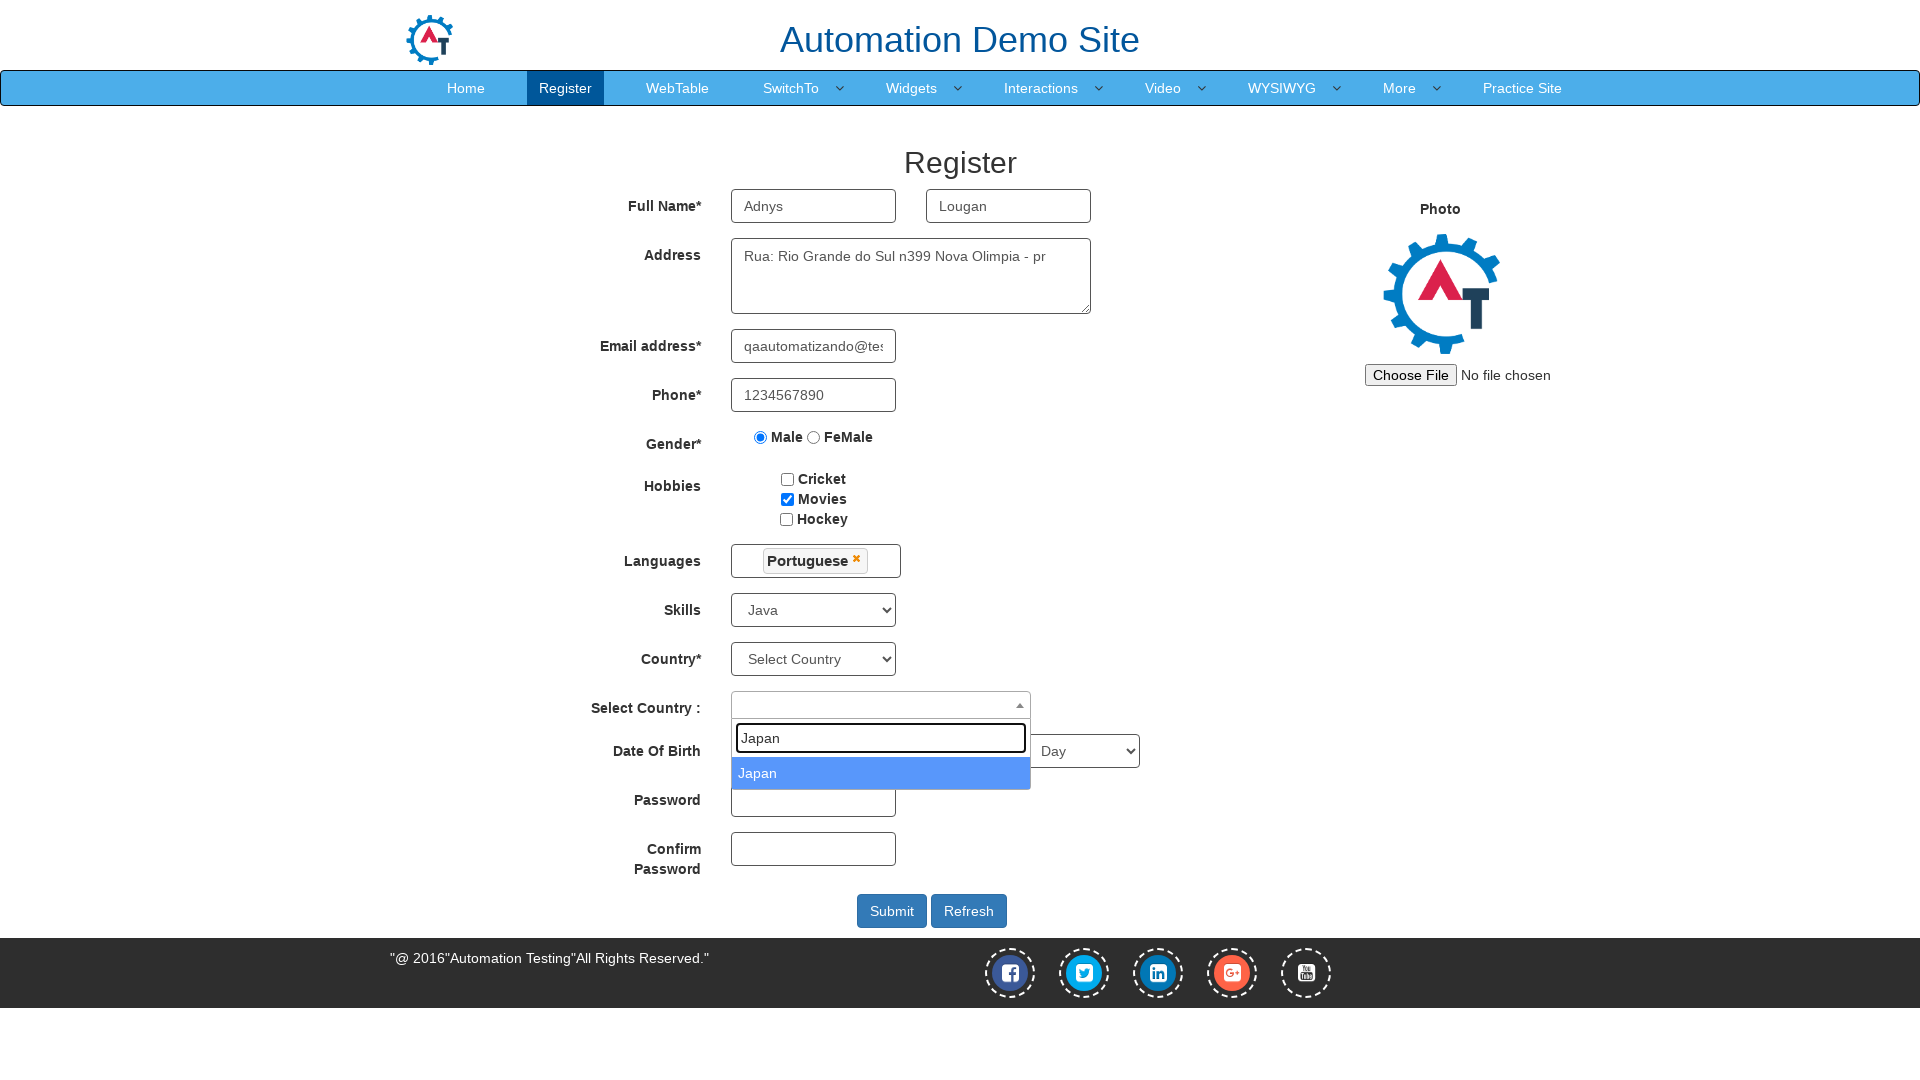

Selected Japan from country dropdown on input.select2-search__field
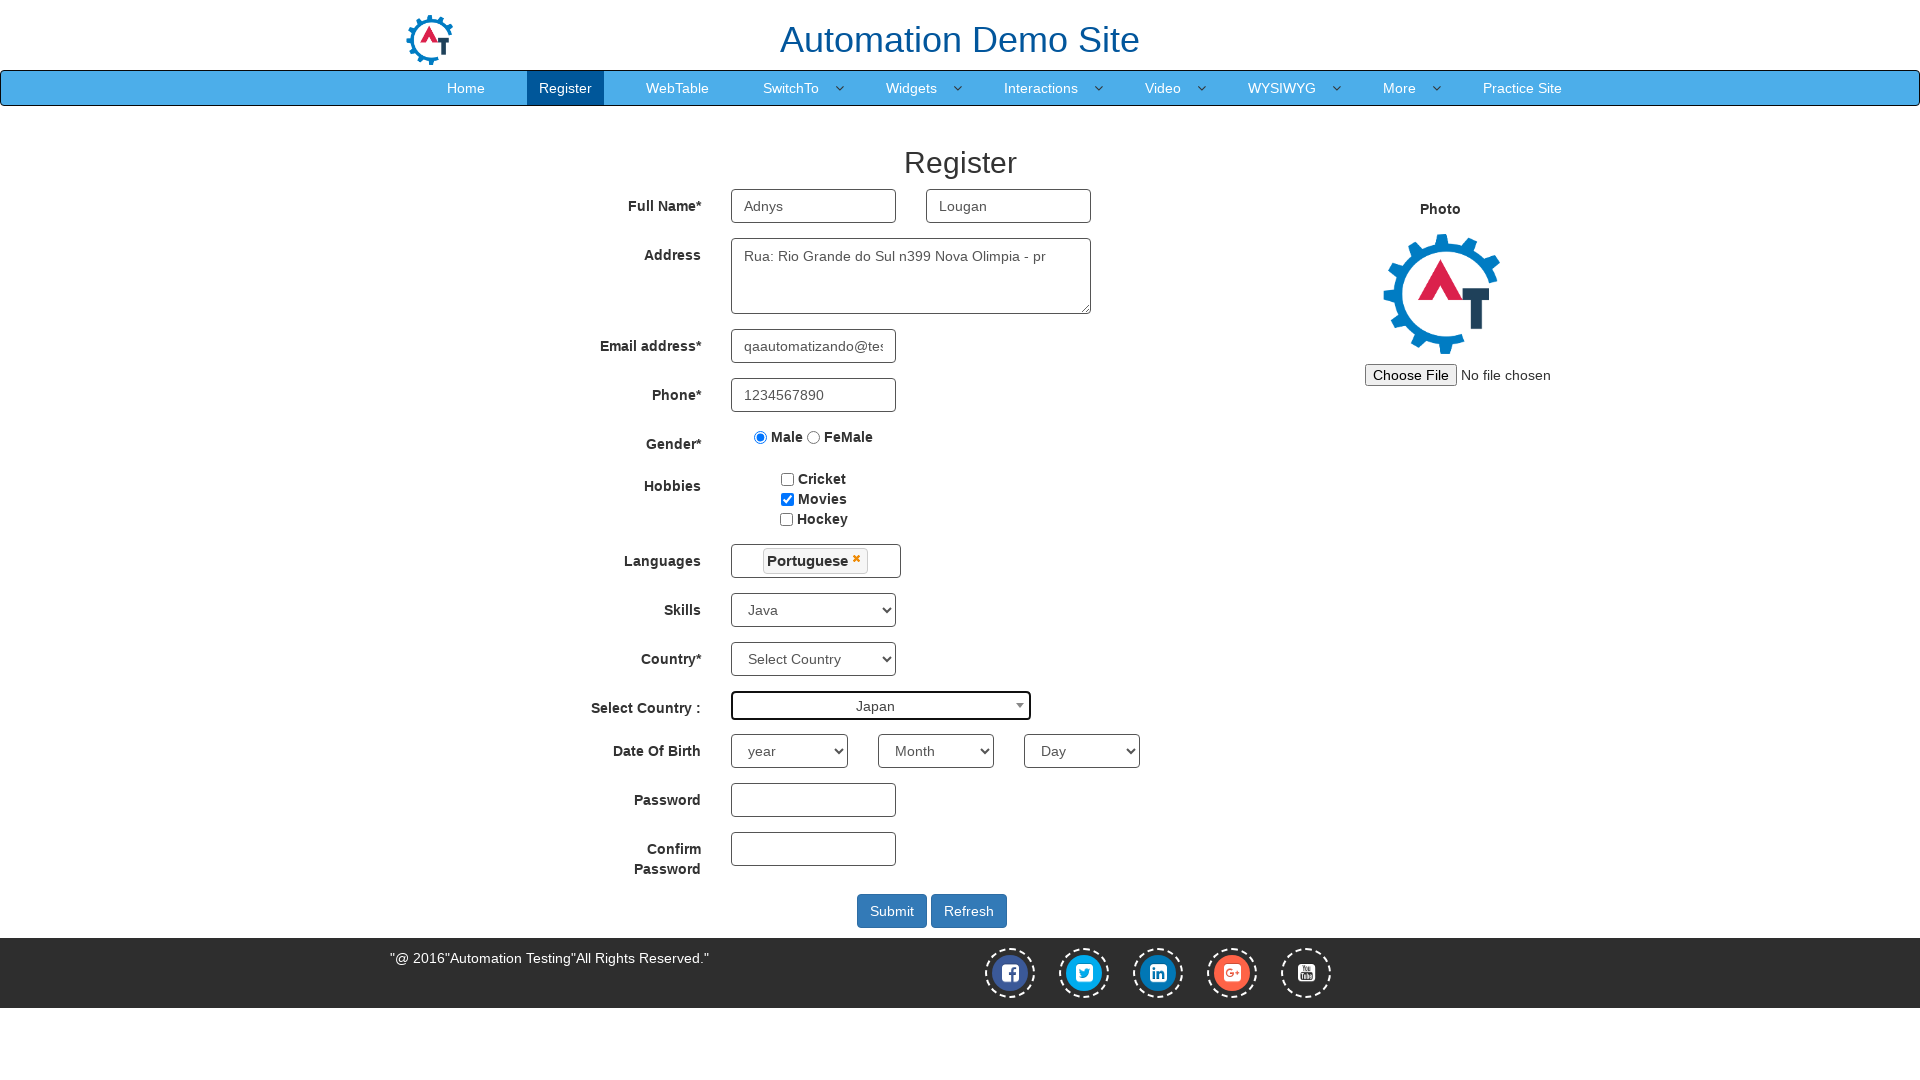

Clicked birth year dropdown at (789, 751) on #yearbox
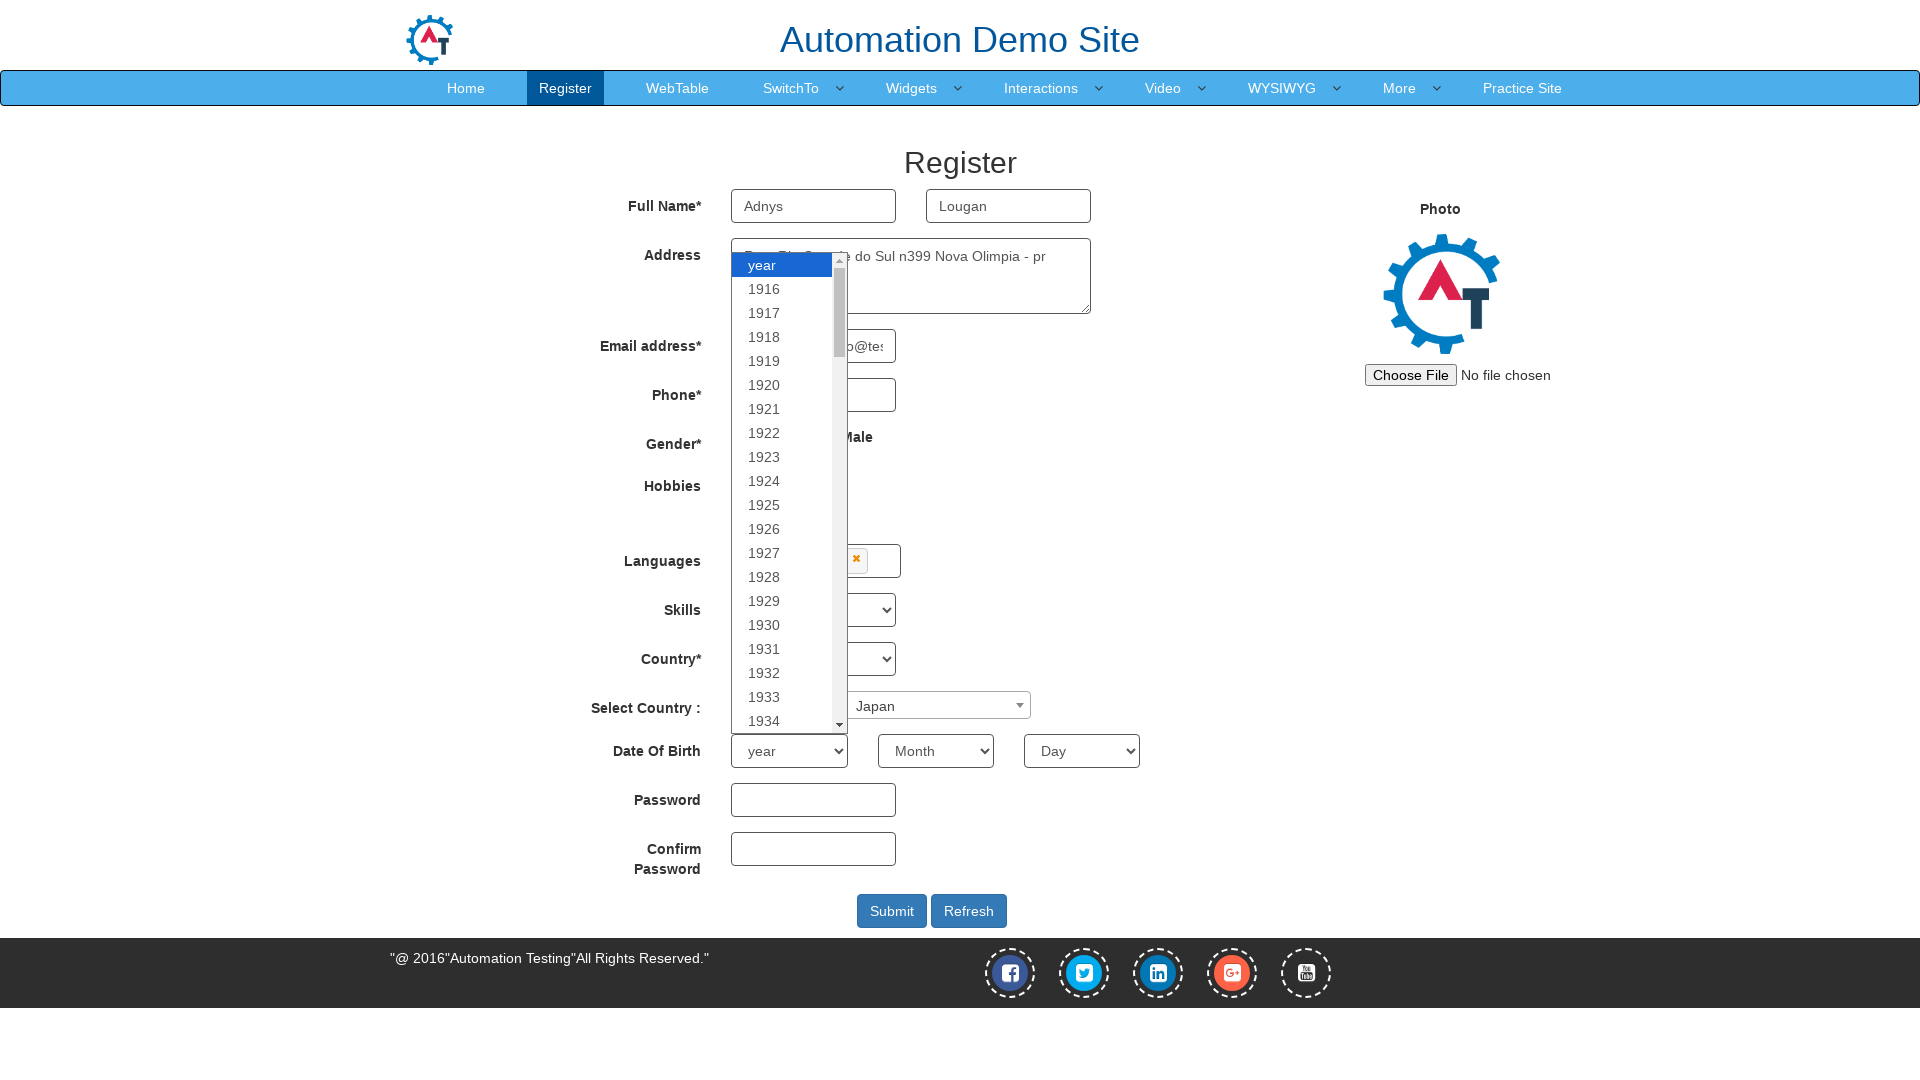

Selected birth year 1991 on #yearbox
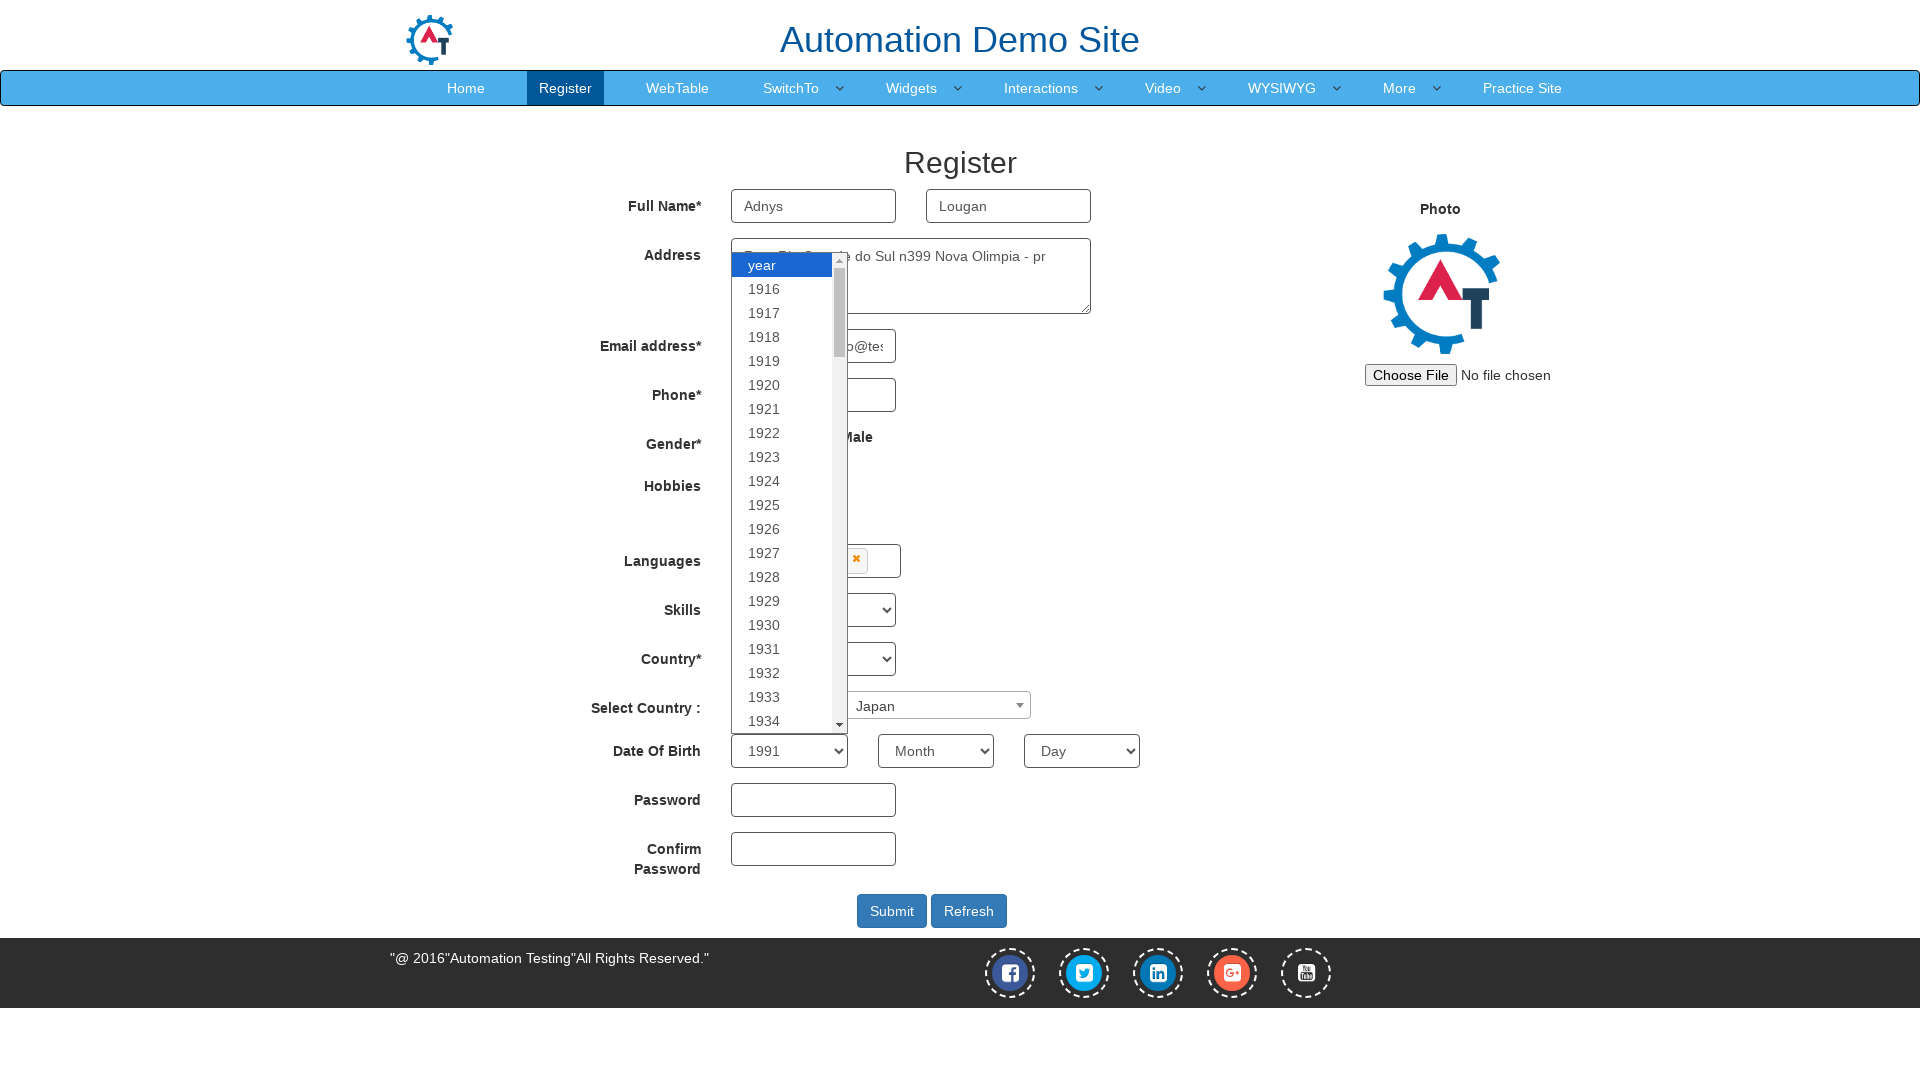

Clicked birth month dropdown at (936, 751) on select[placeholder='Month']
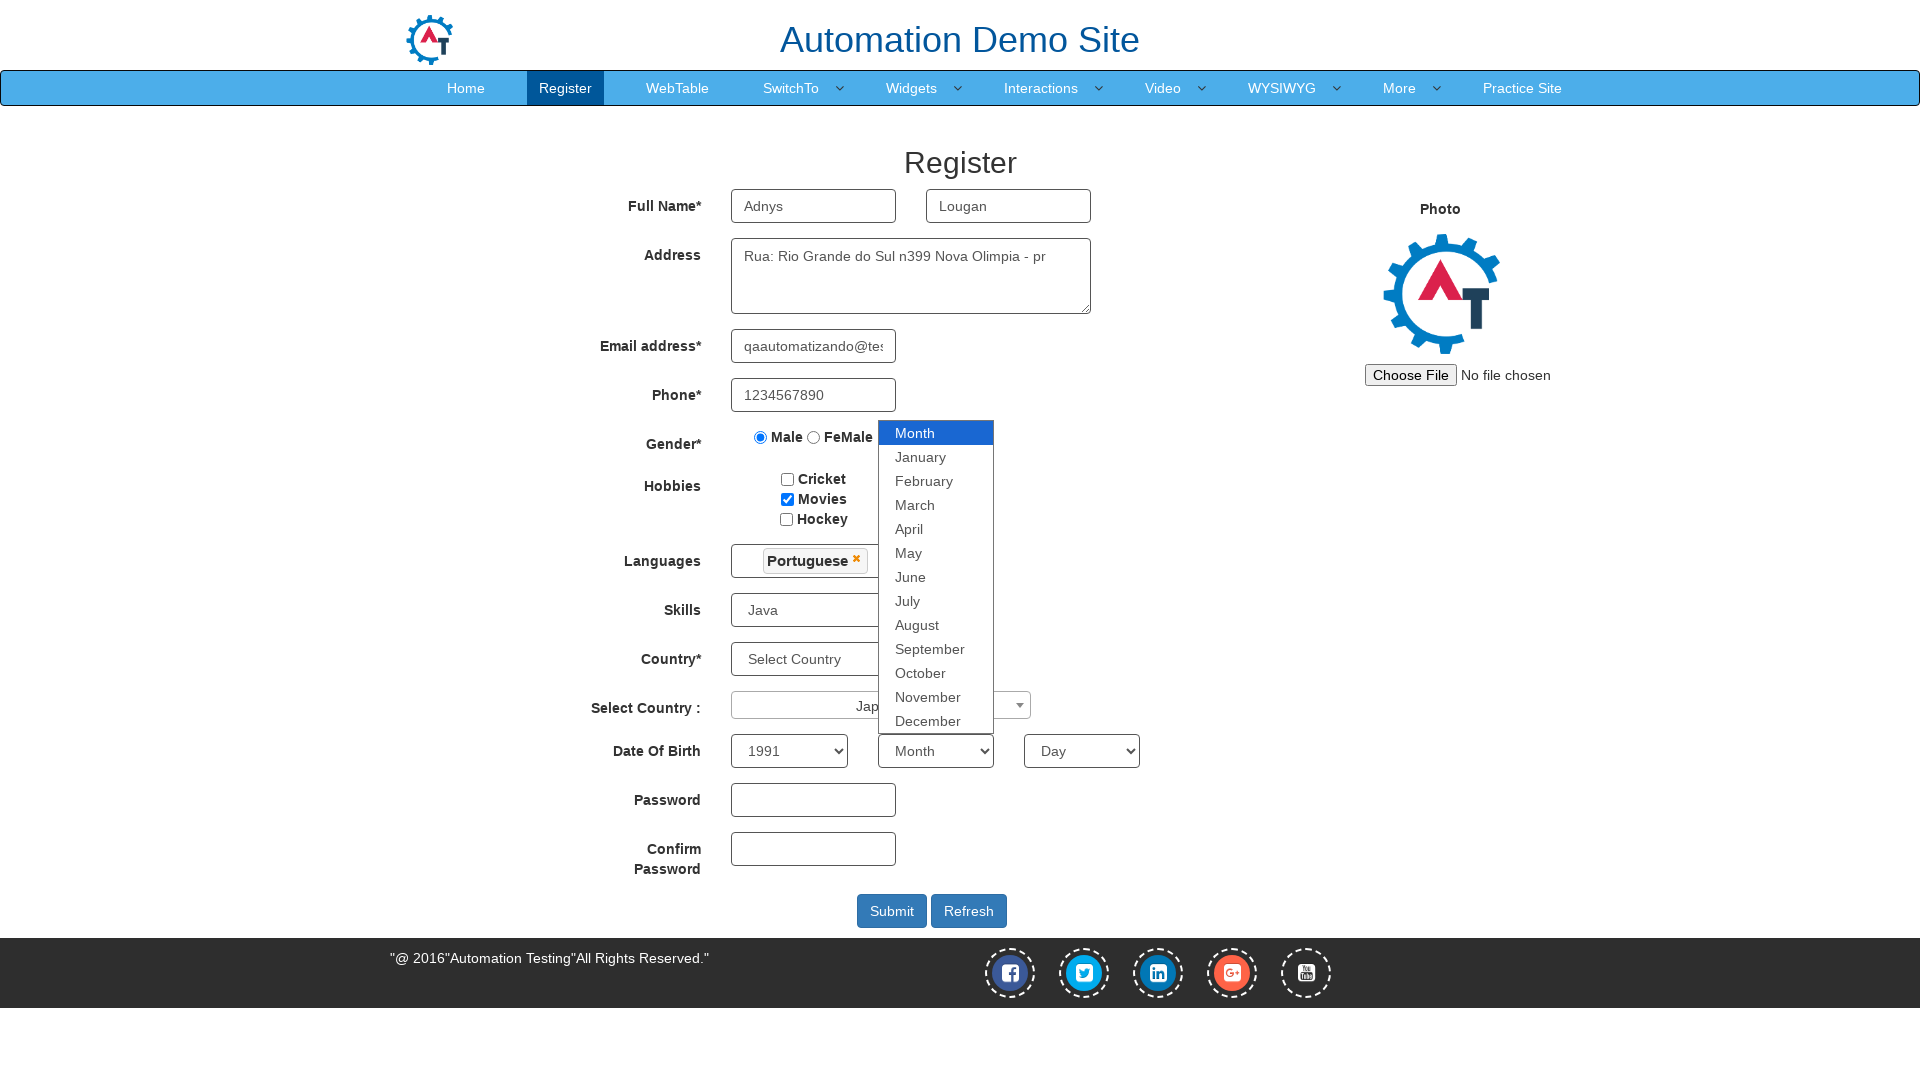

Selected January as birth month on select[placeholder='Month']
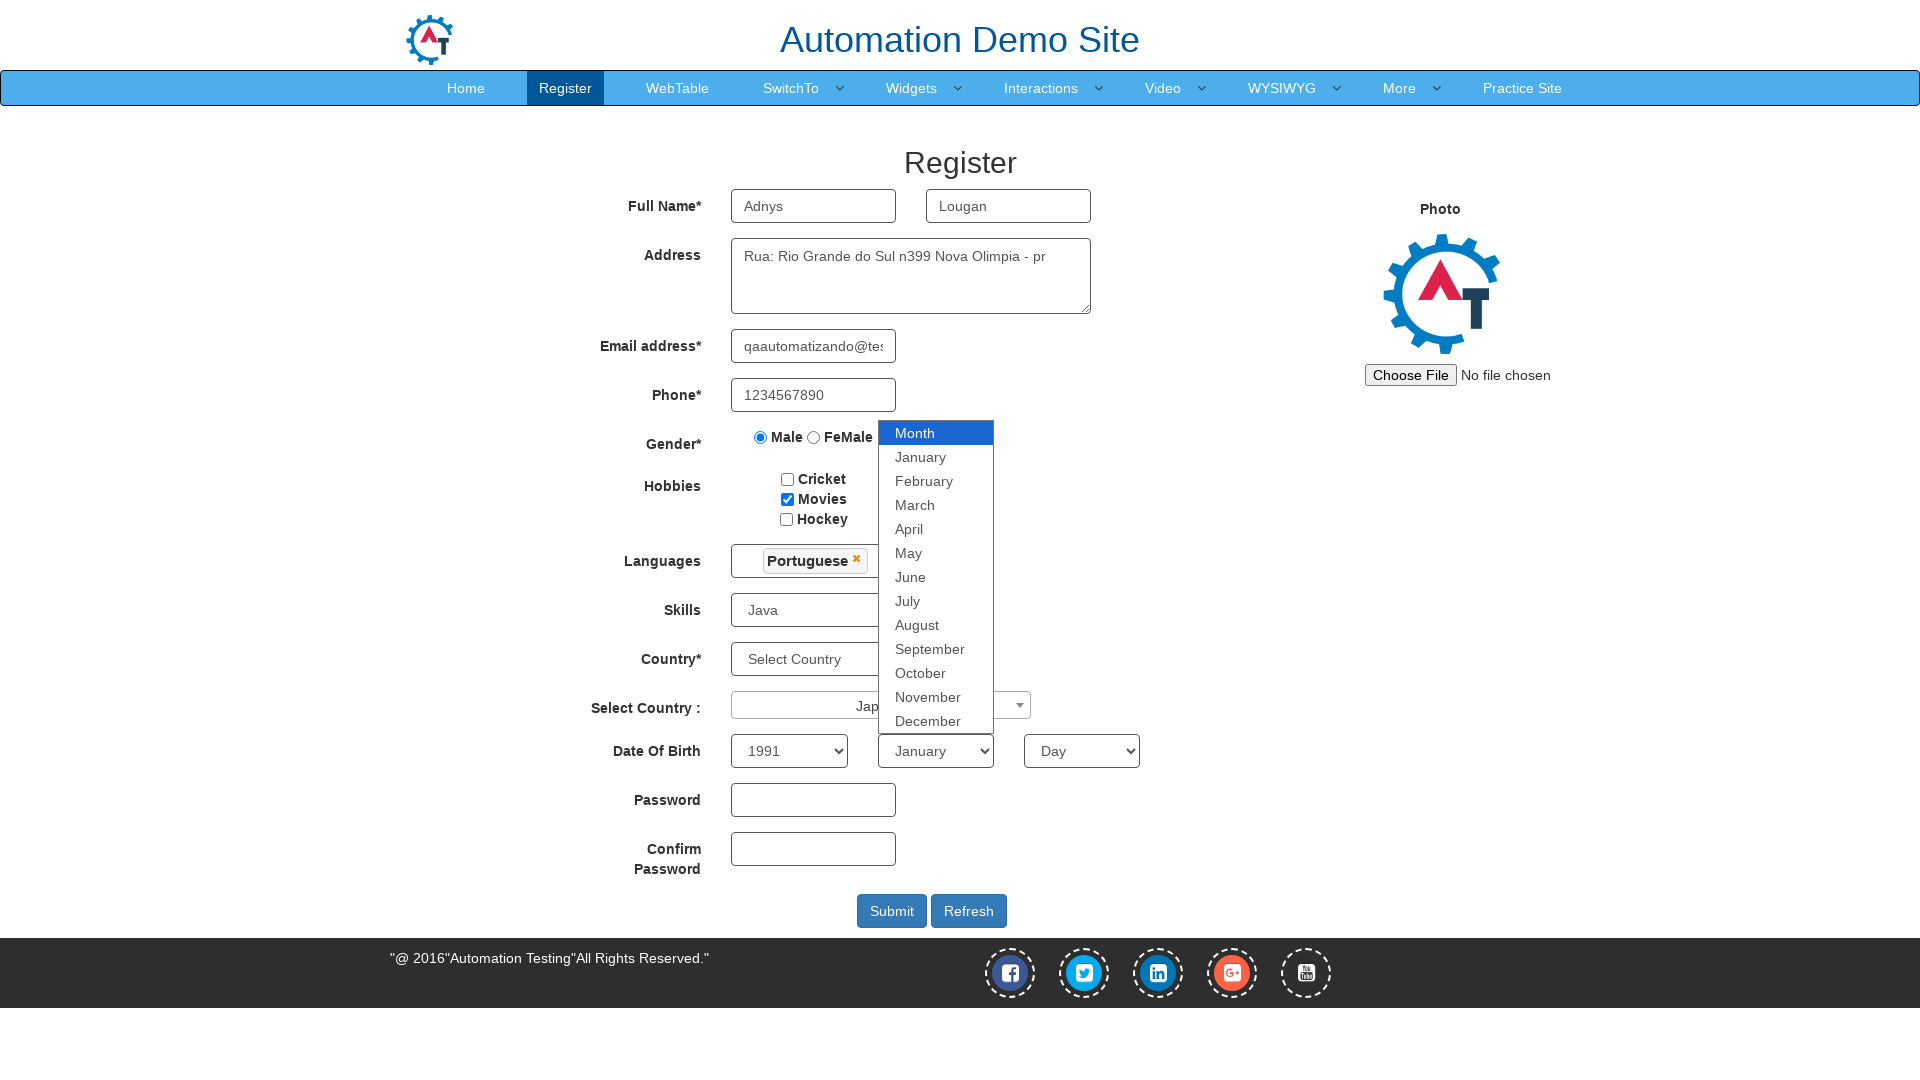

Clicked birth day dropdown at (1082, 751) on select[placeholder='Day']
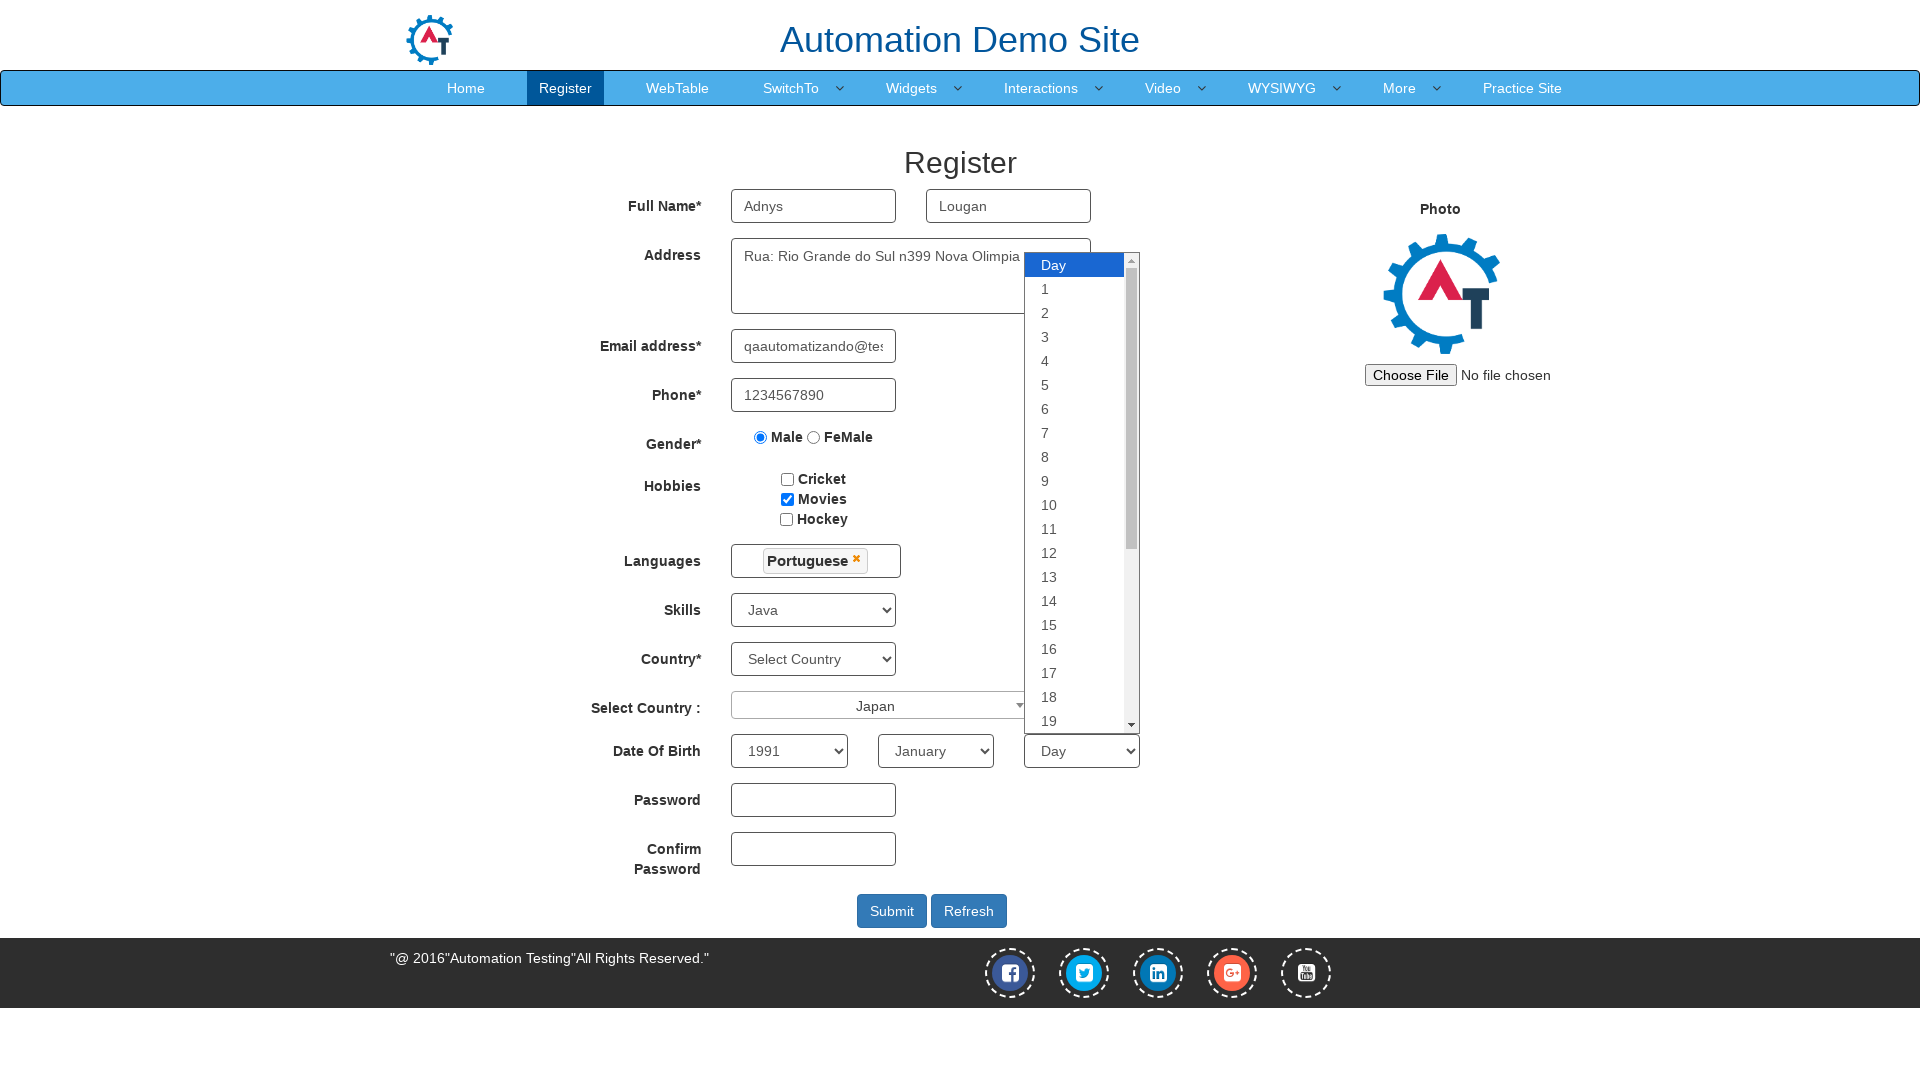

Selected day 22 as birth day on select[placeholder='Day']
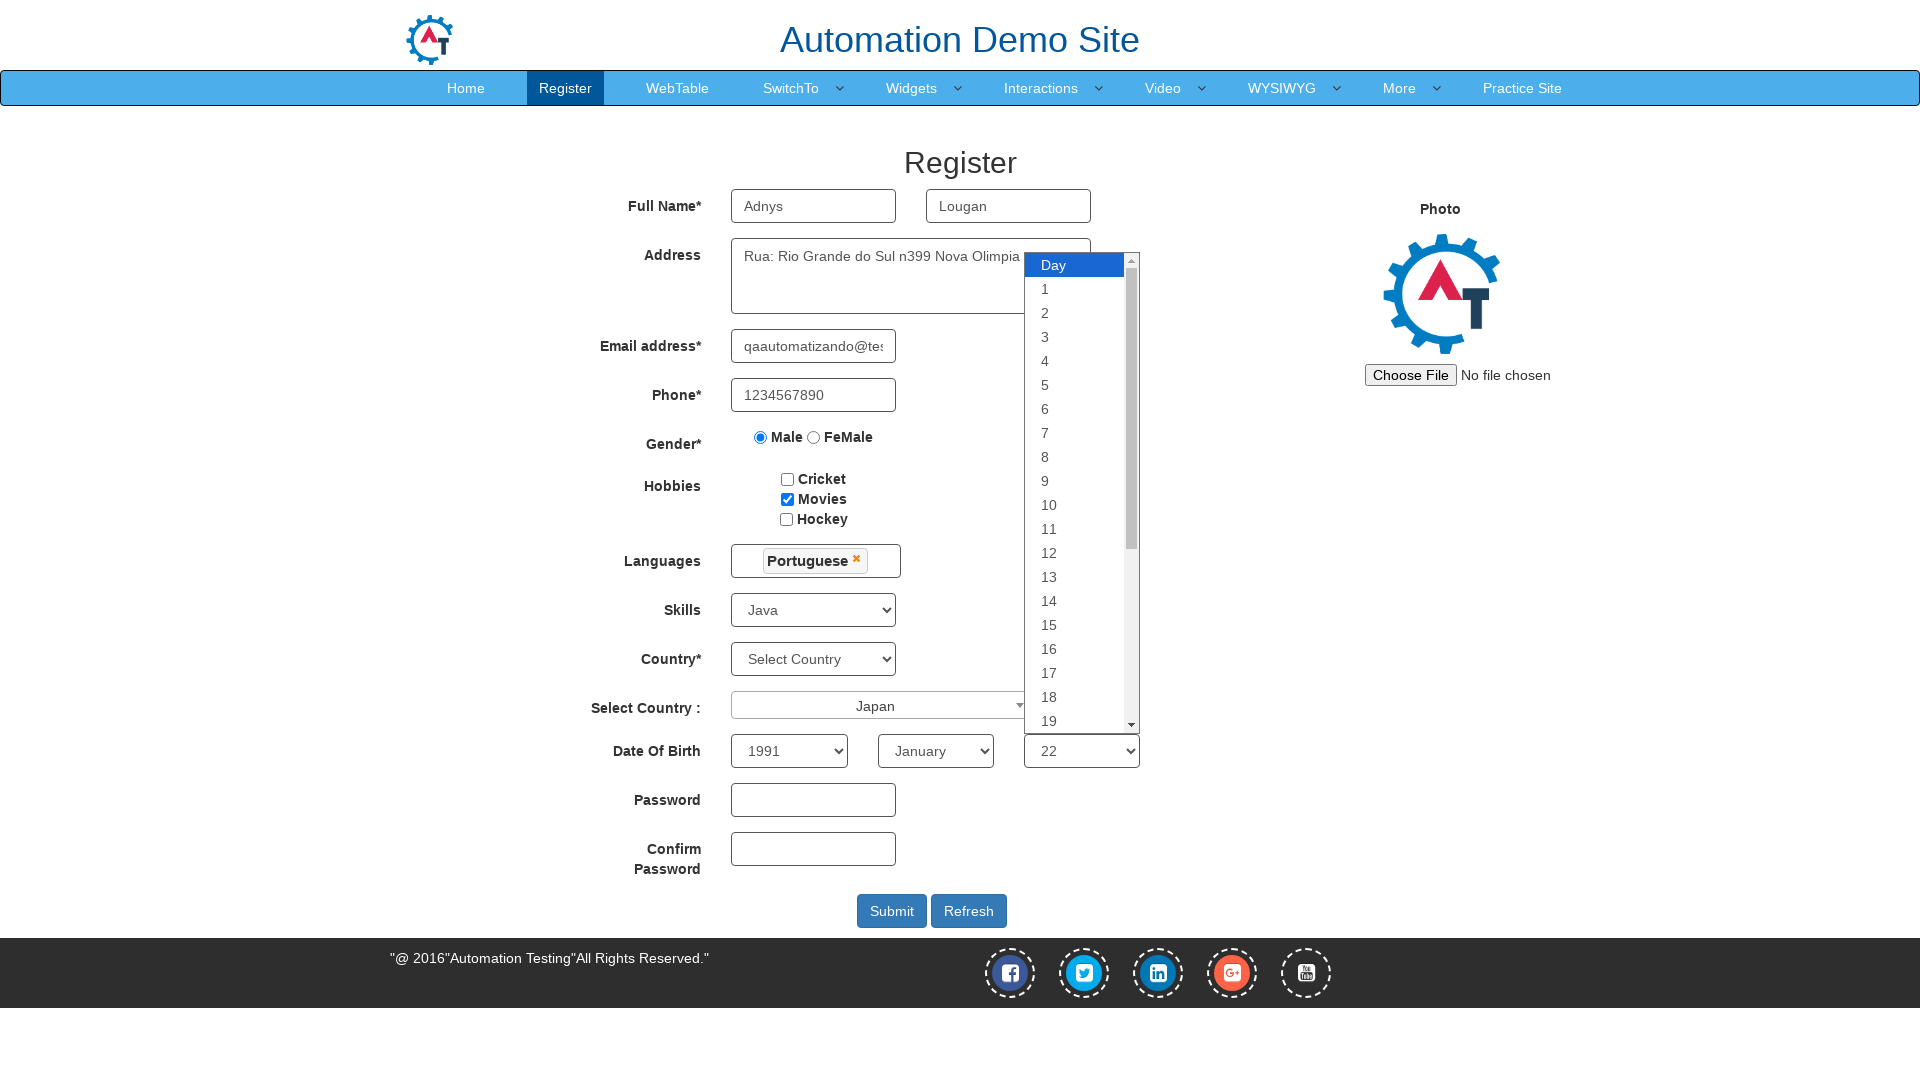

Filled first password field with '000111222' on #firstpassword
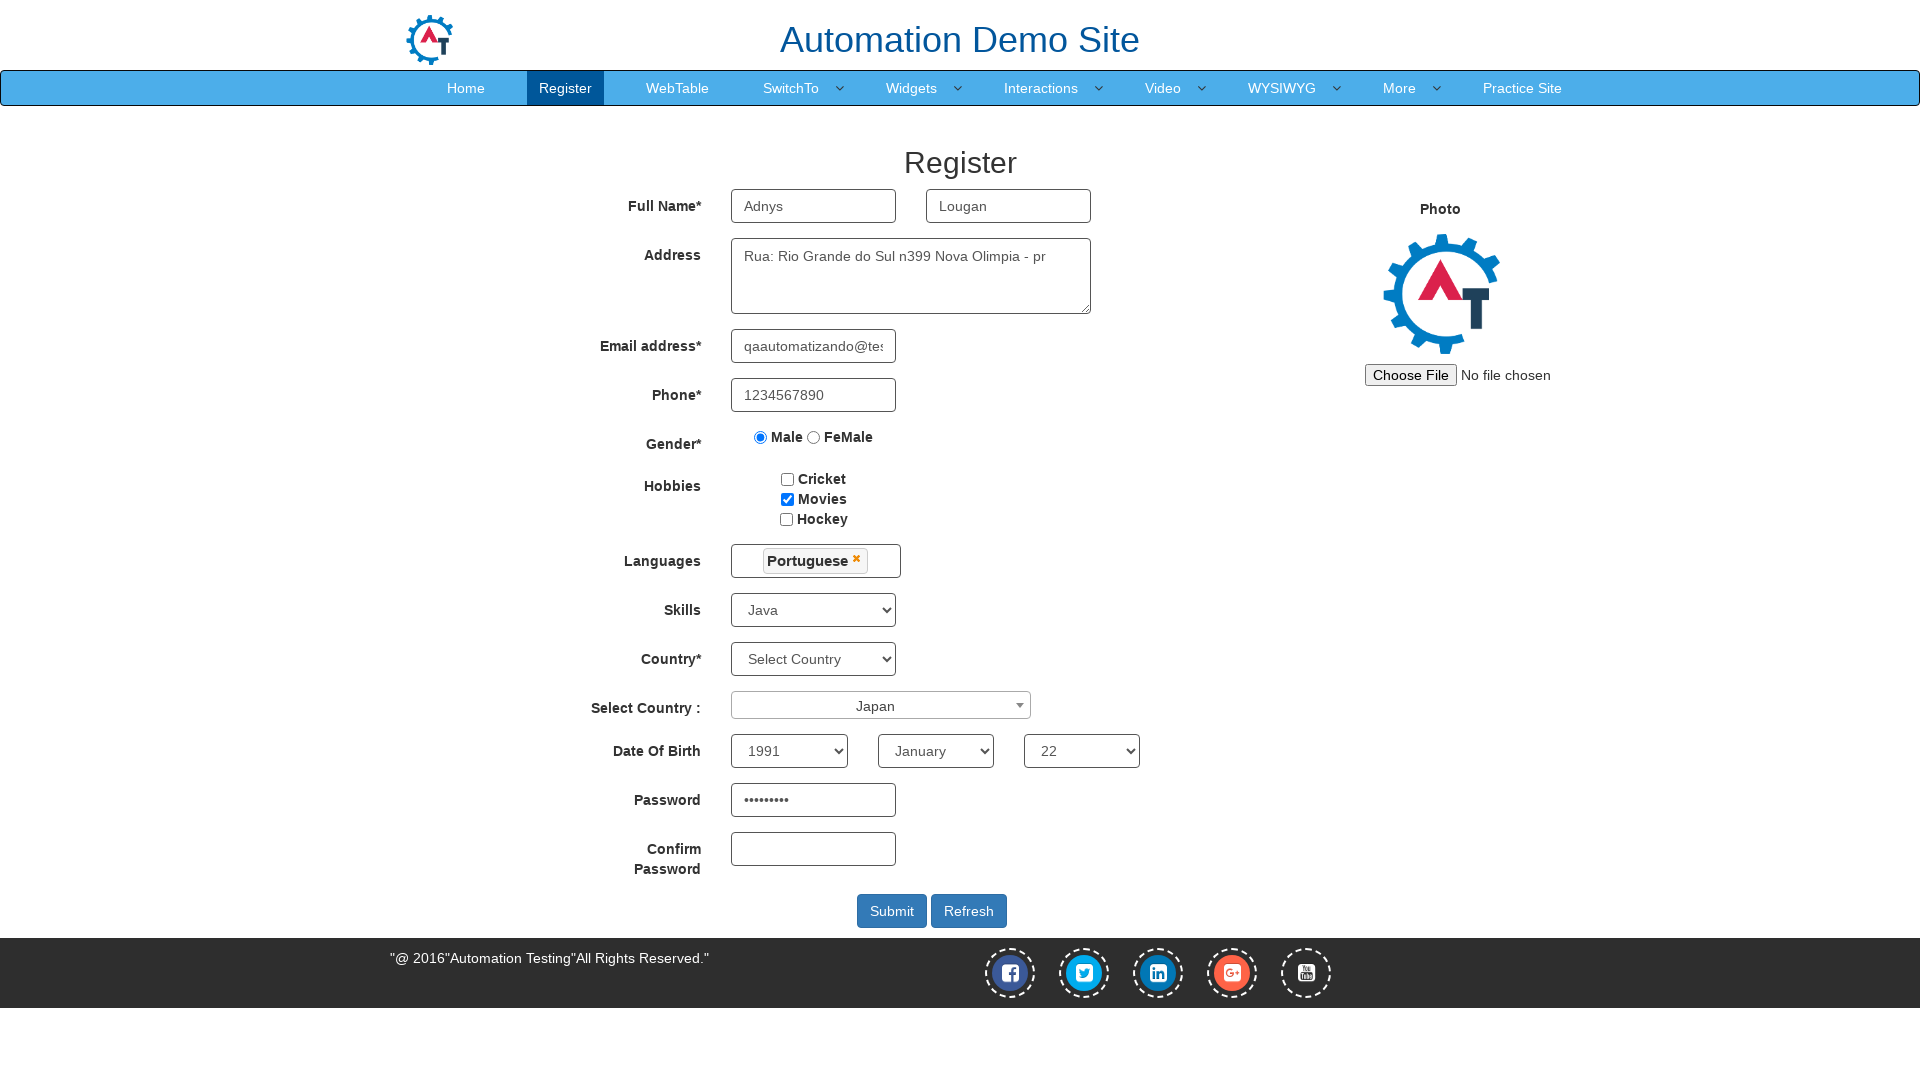

Filled confirm password field with '000111222' on #secondpassword
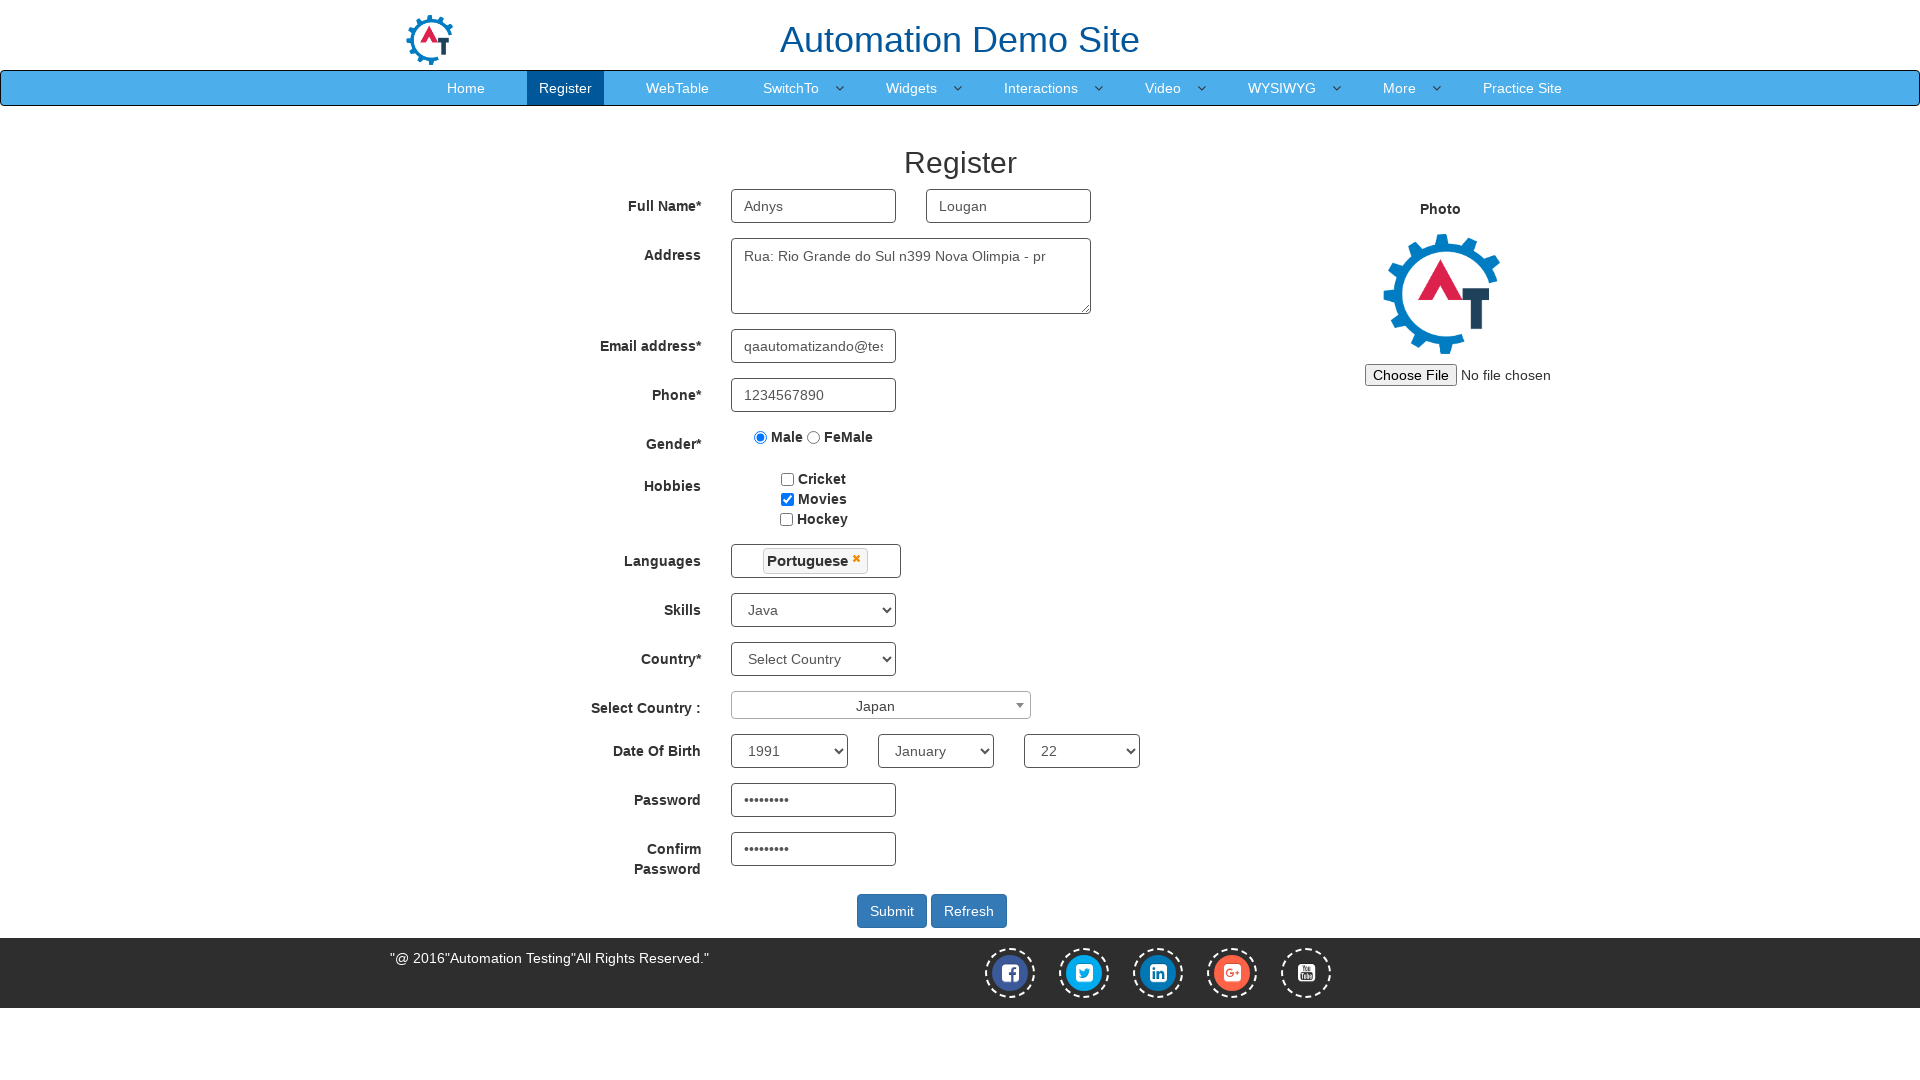

Clicked submit button to register at (892, 911) on button#submitbtn
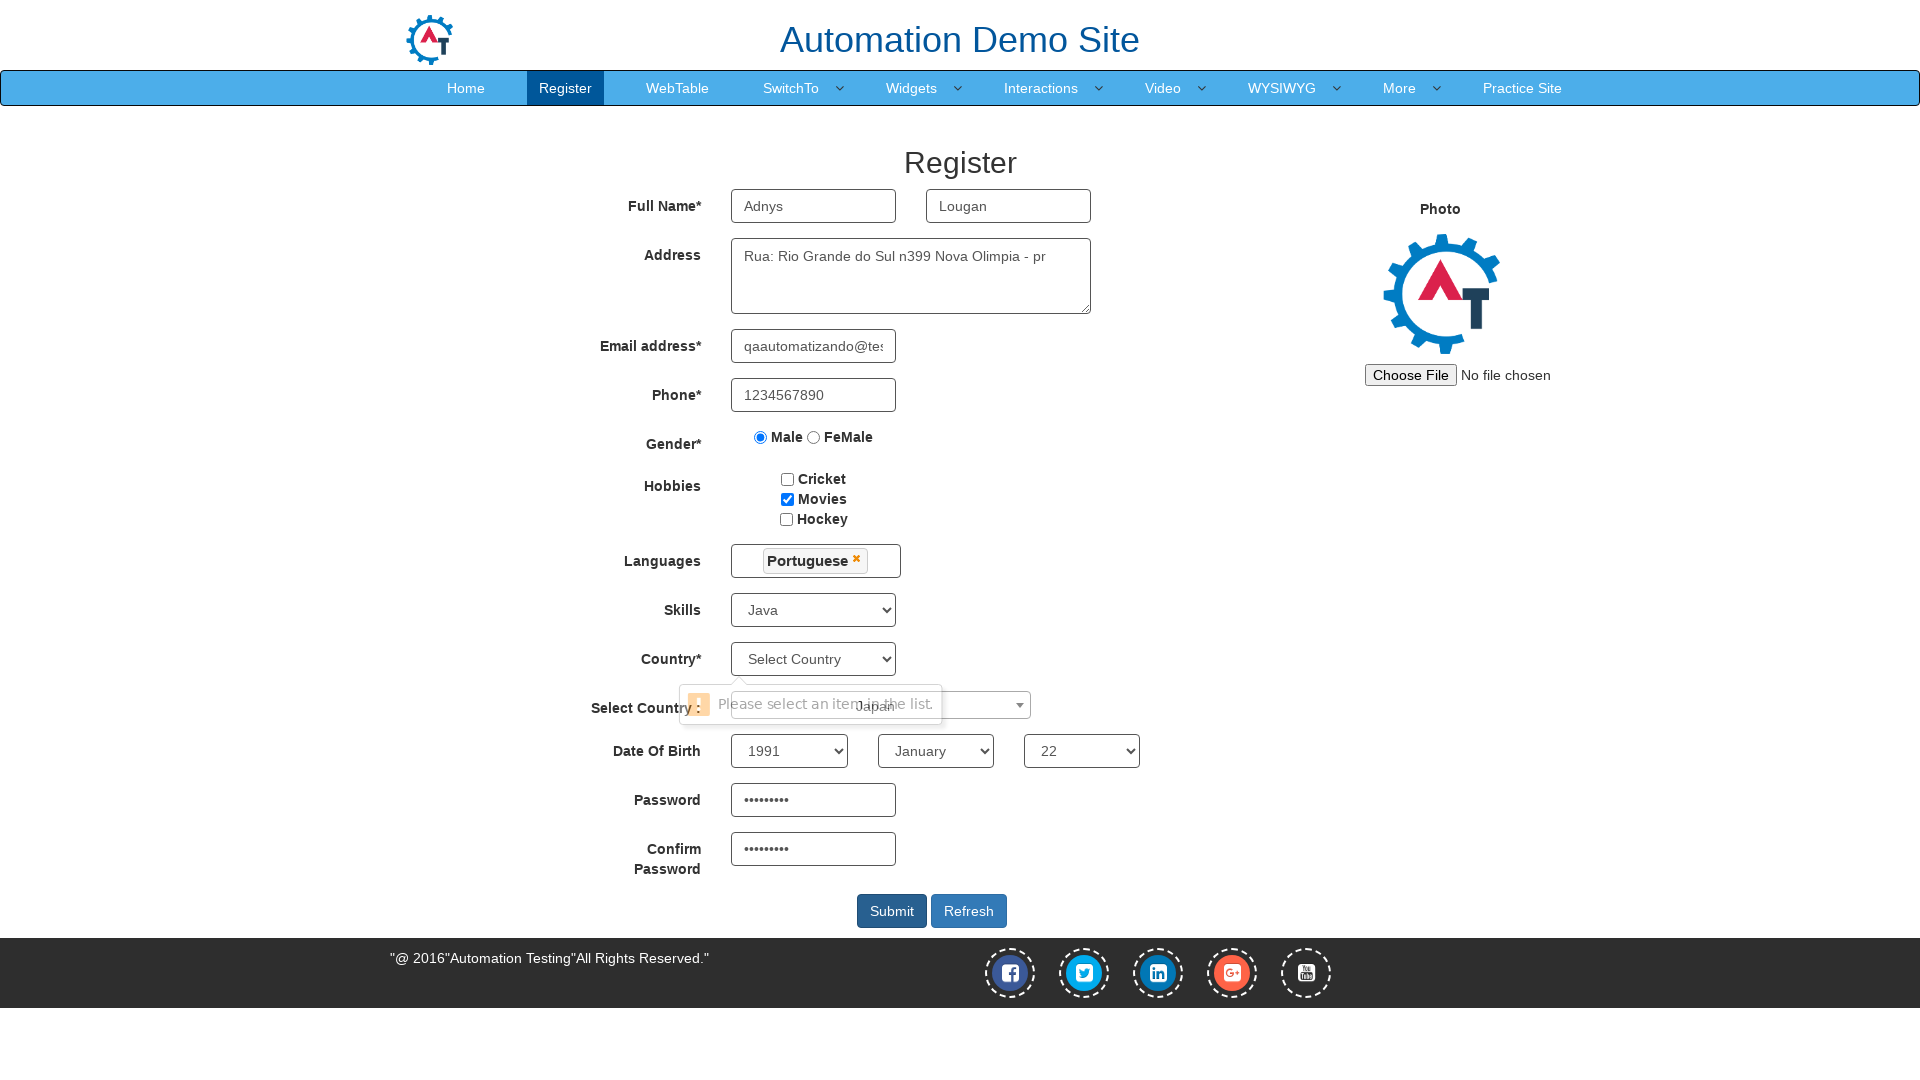

Waited for form submission to complete
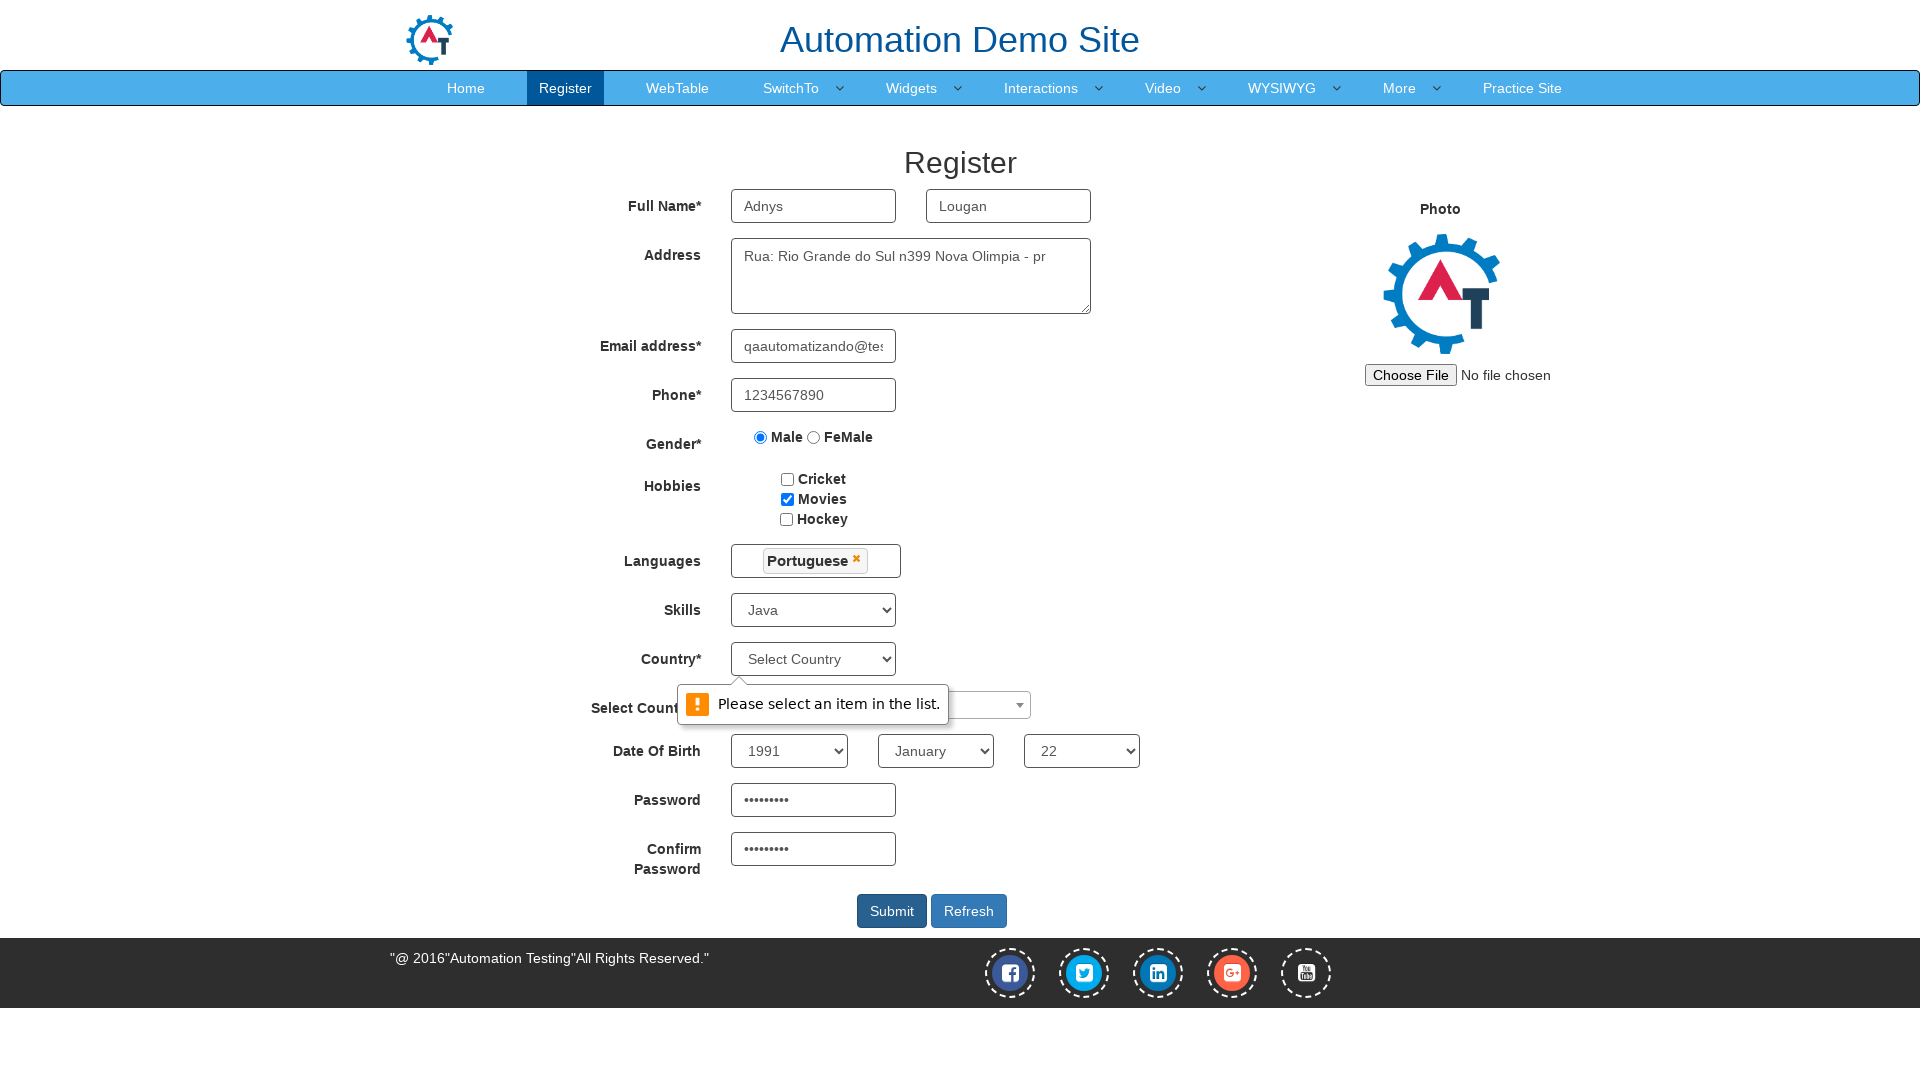

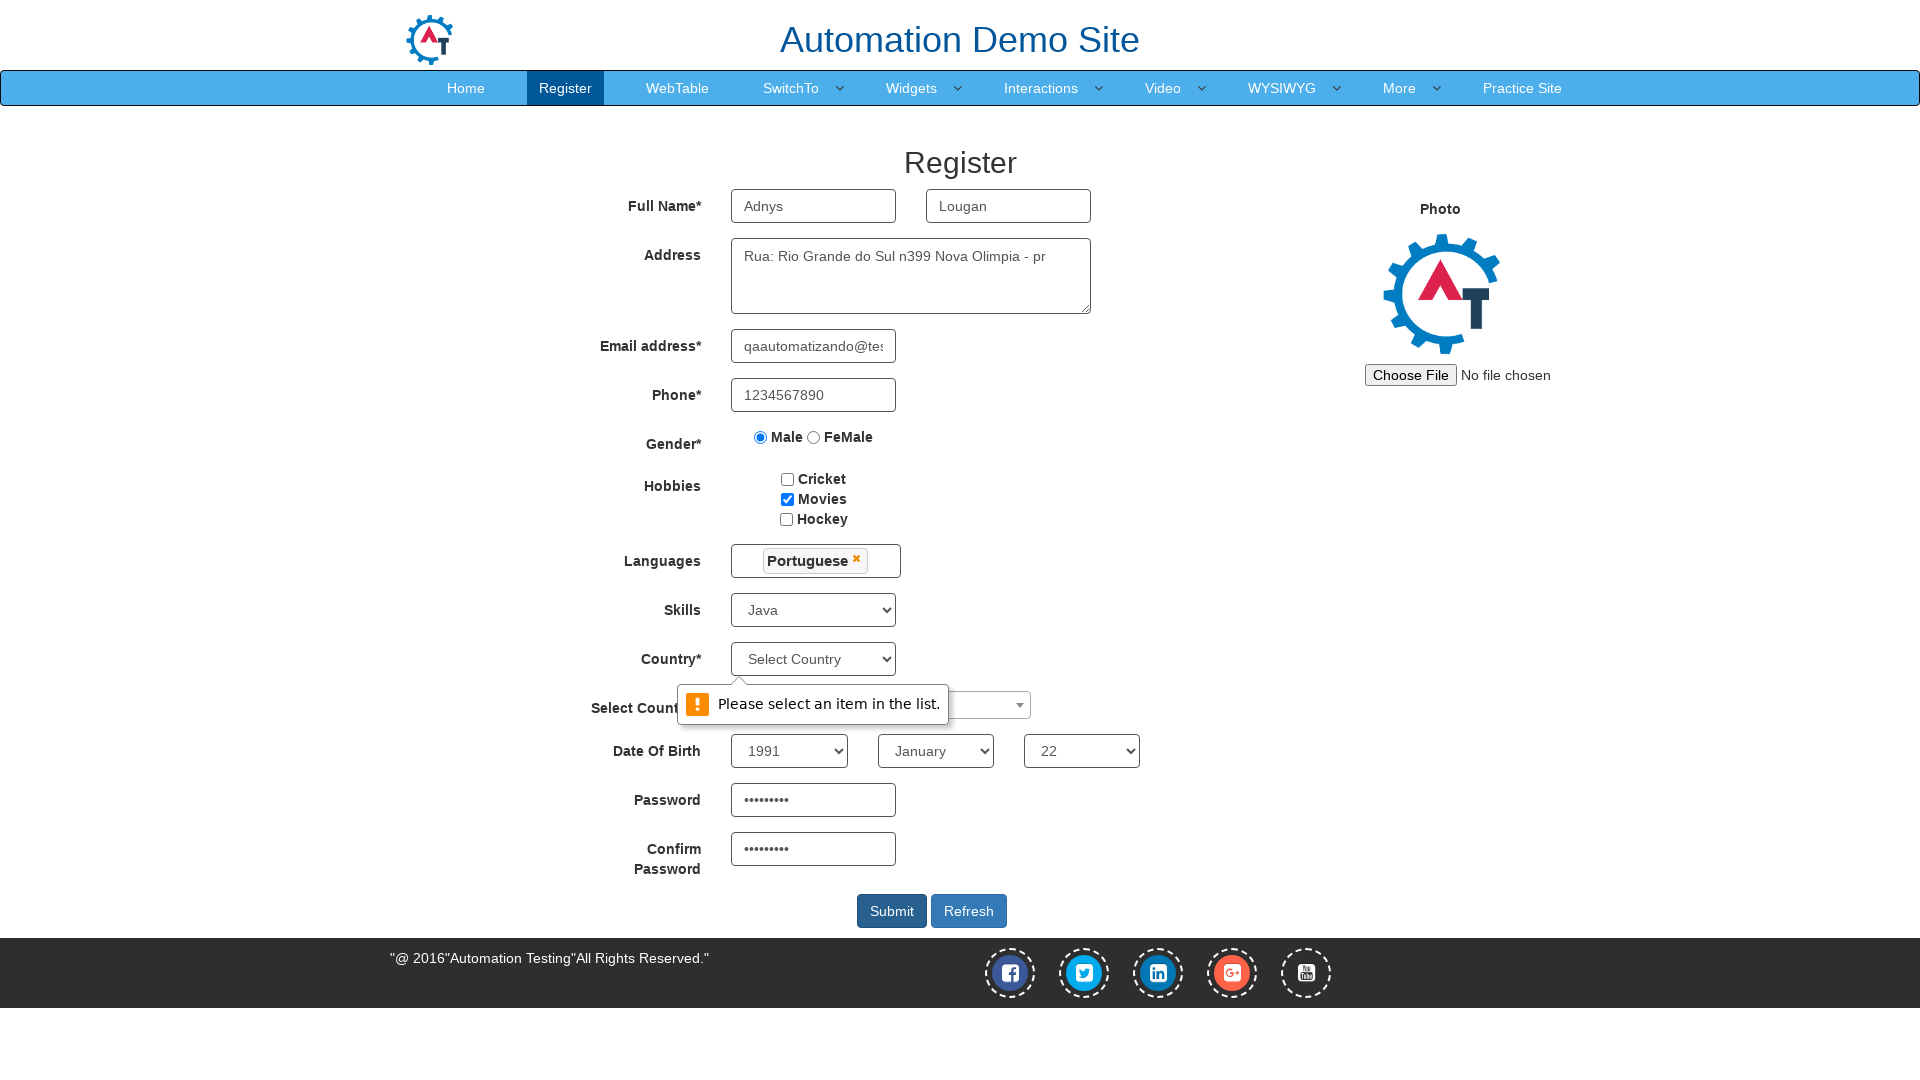